Tests navigation to the Packages page on NuGet.org by clicking the Packages menu item in the navbar, then verifies that package listings are displayed with titles and descriptions.

Starting URL: https://nuget.org

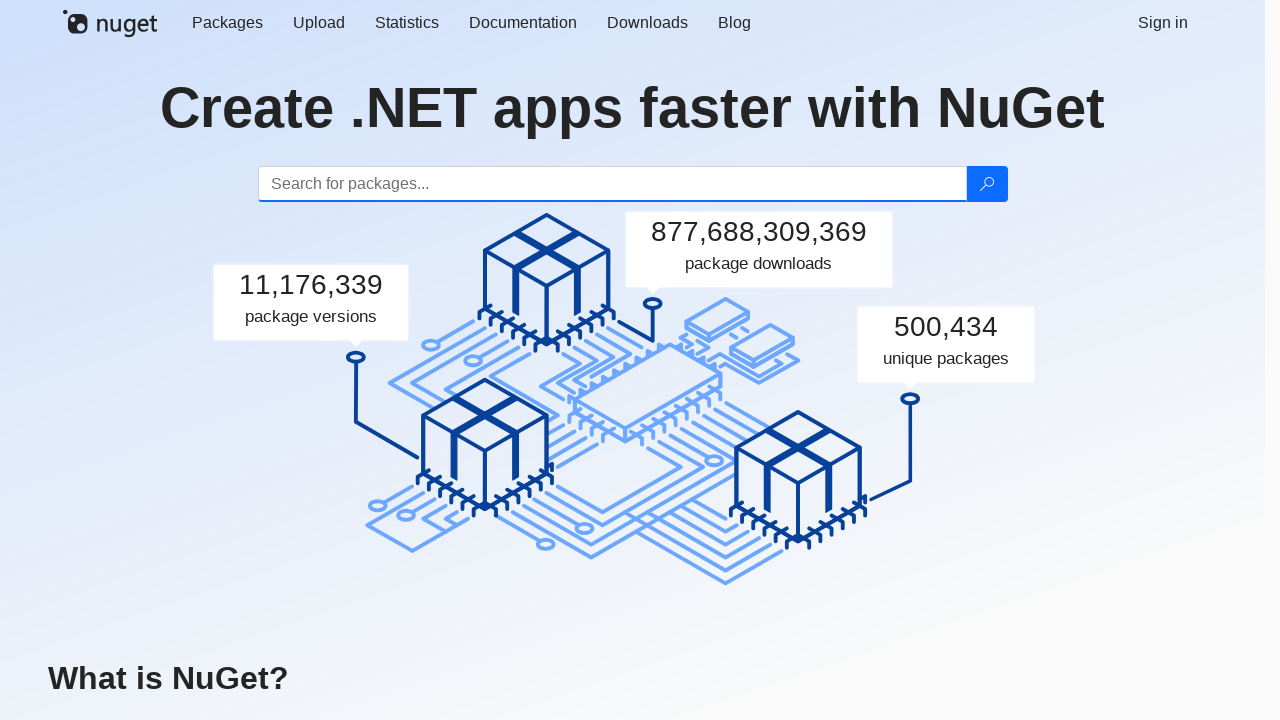

Clicked Packages menu item in navbar at (227, 23) on #navbar ul >> nth=0 >> li >> internal:has-text="Packages"i
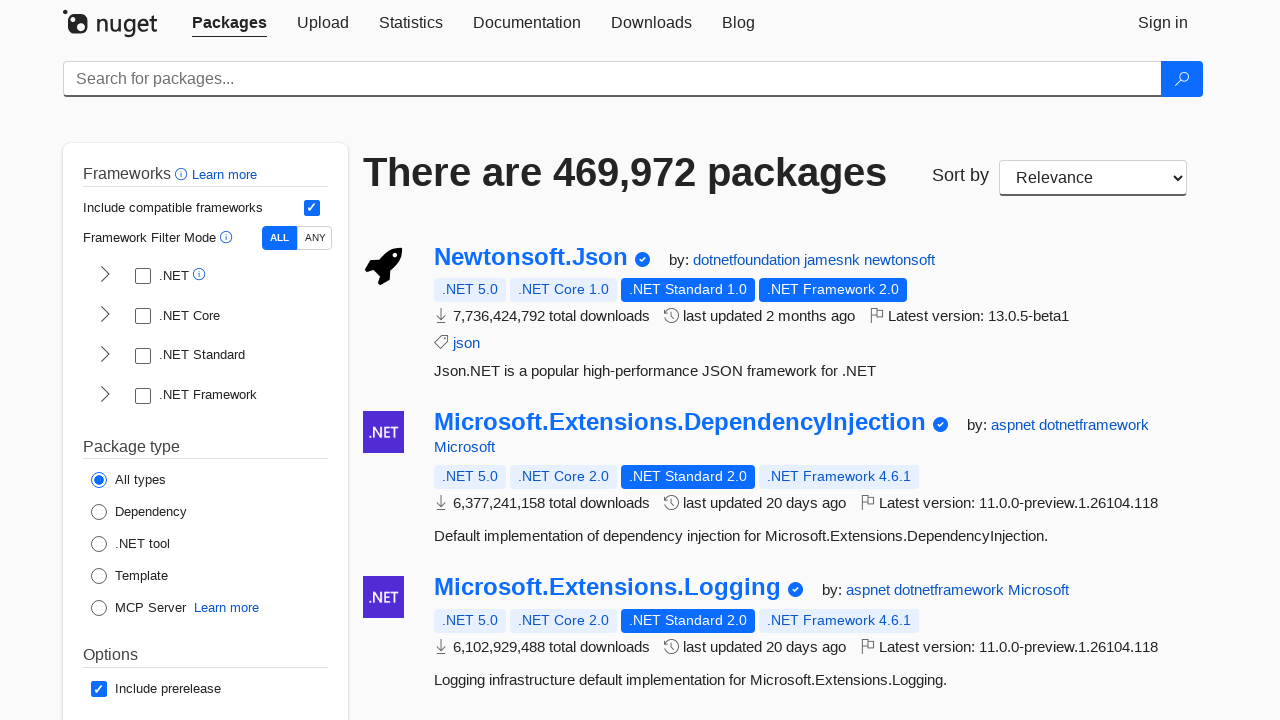

Package listings loaded on the page
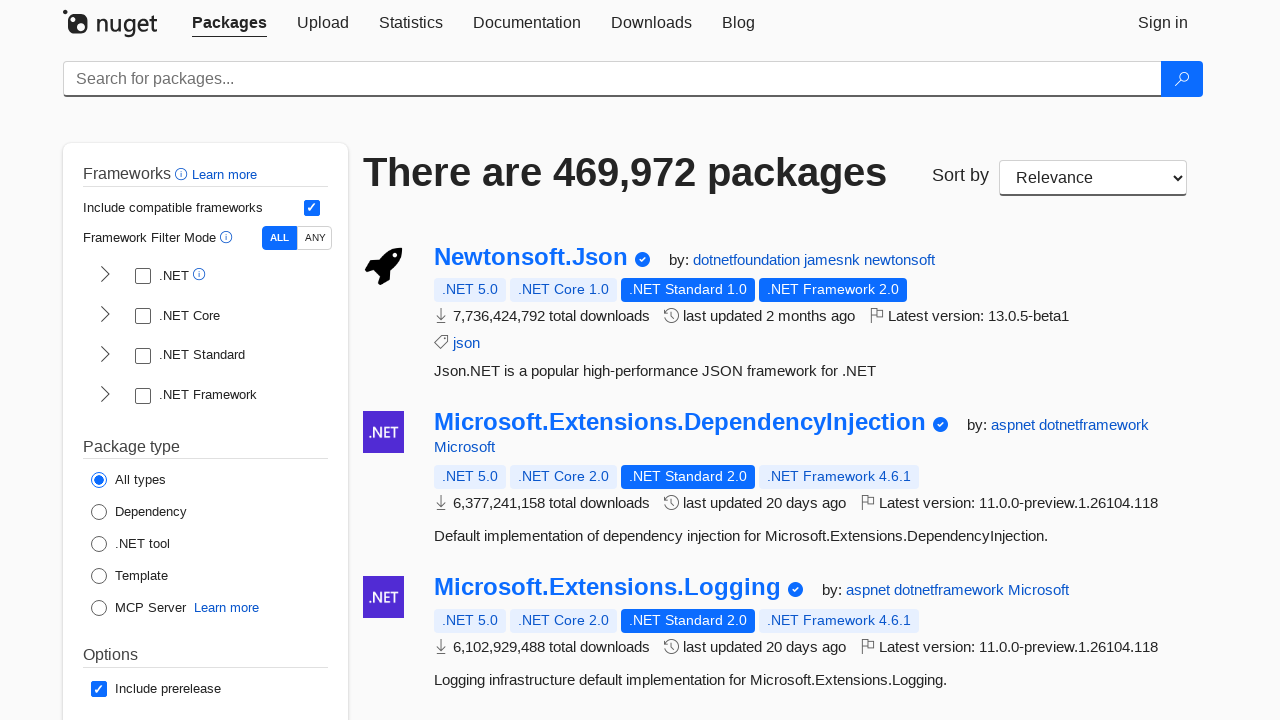

Retrieved 20 package elements from the page
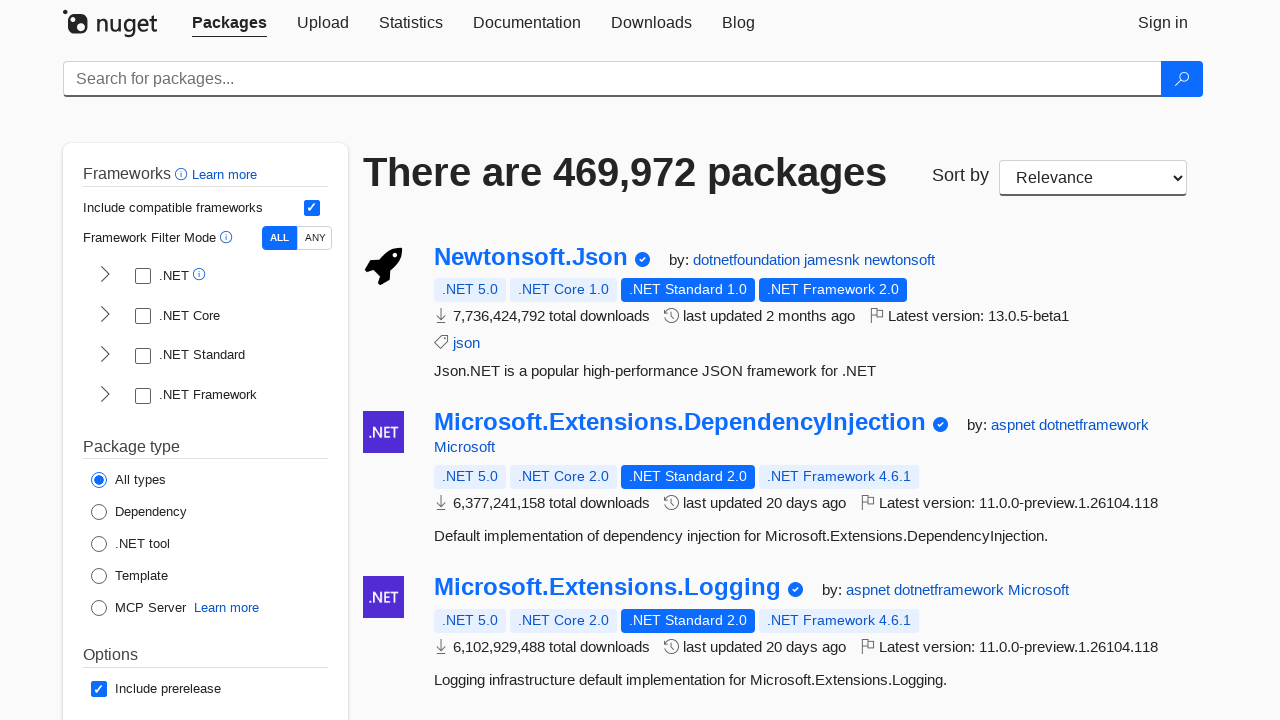

Verified package title is not empty: 'Newtonsoft.Json'
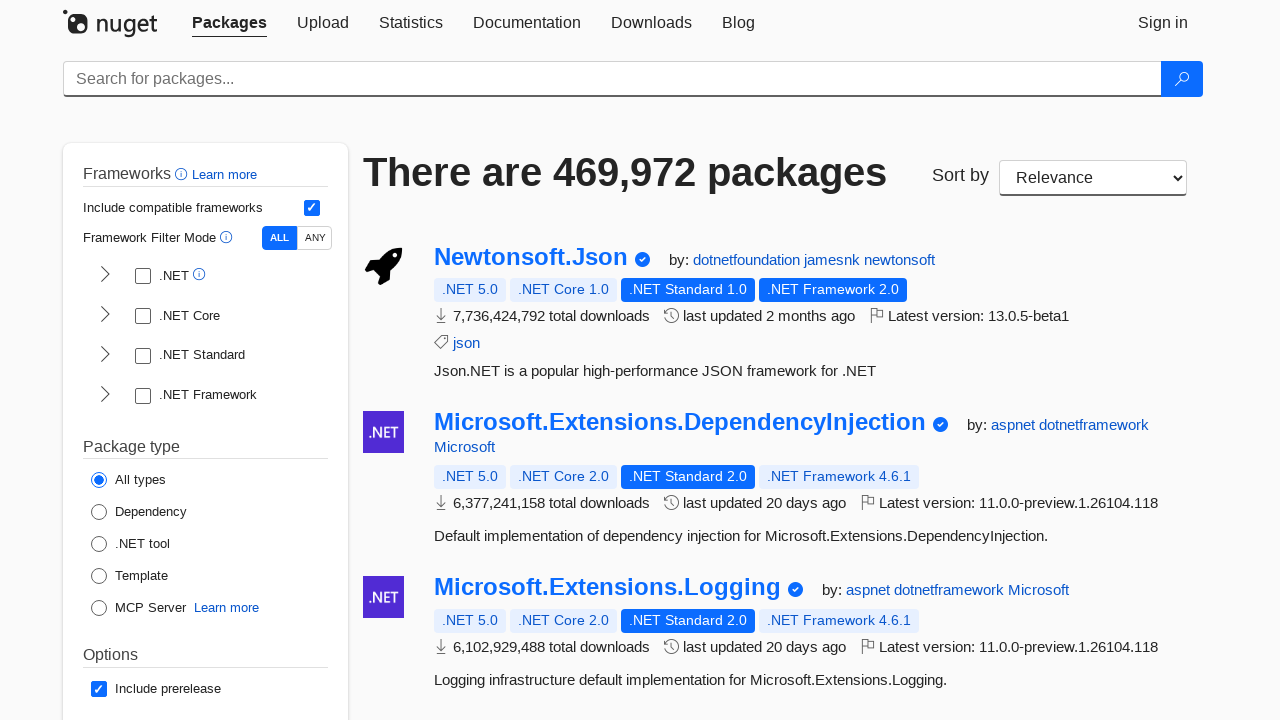

Verified package details/description is not empty
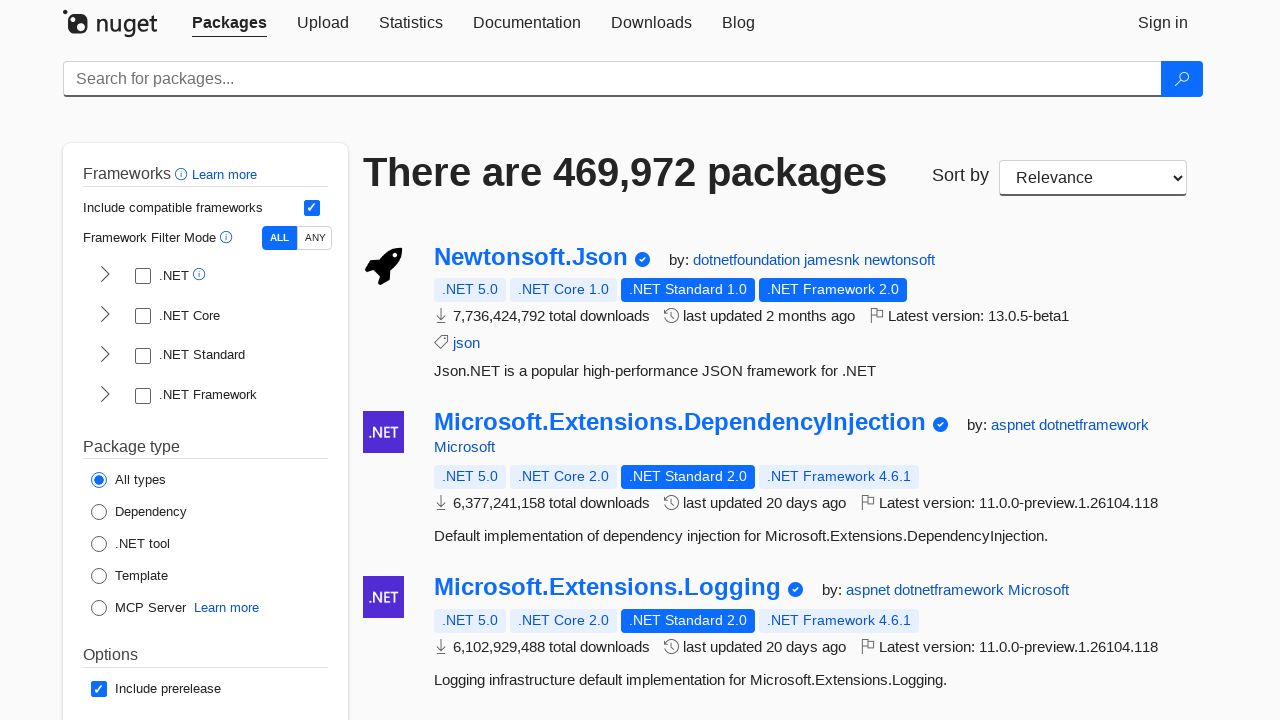

Verified package title is not empty: 'Microsoft.Extensions.DependencyInjection'
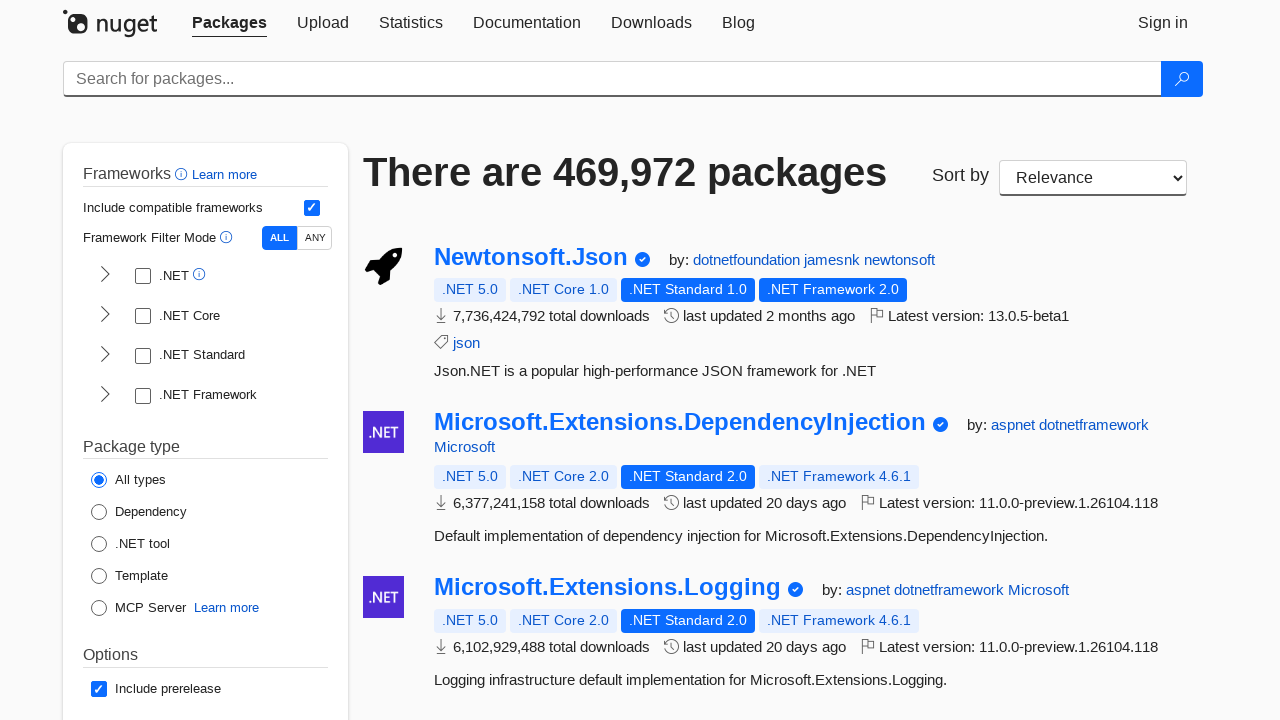

Verified package details/description is not empty
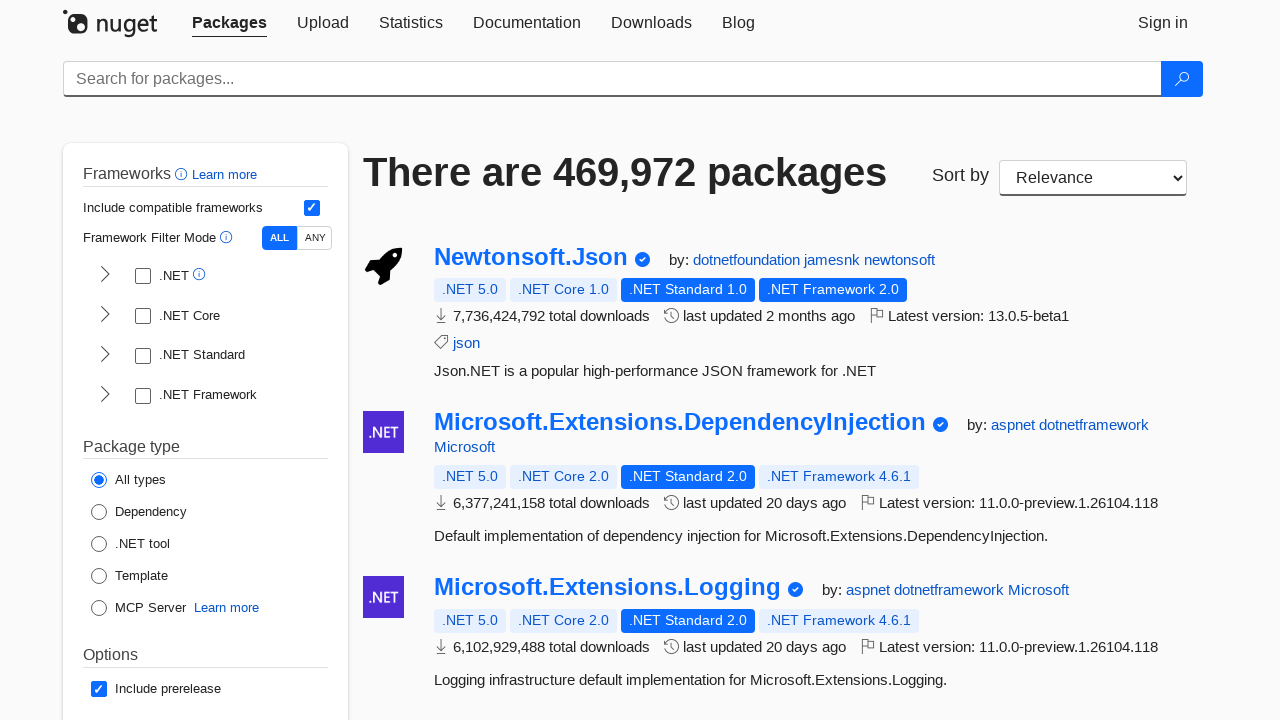

Verified package title is not empty: 'Microsoft.Extensions.Logging'
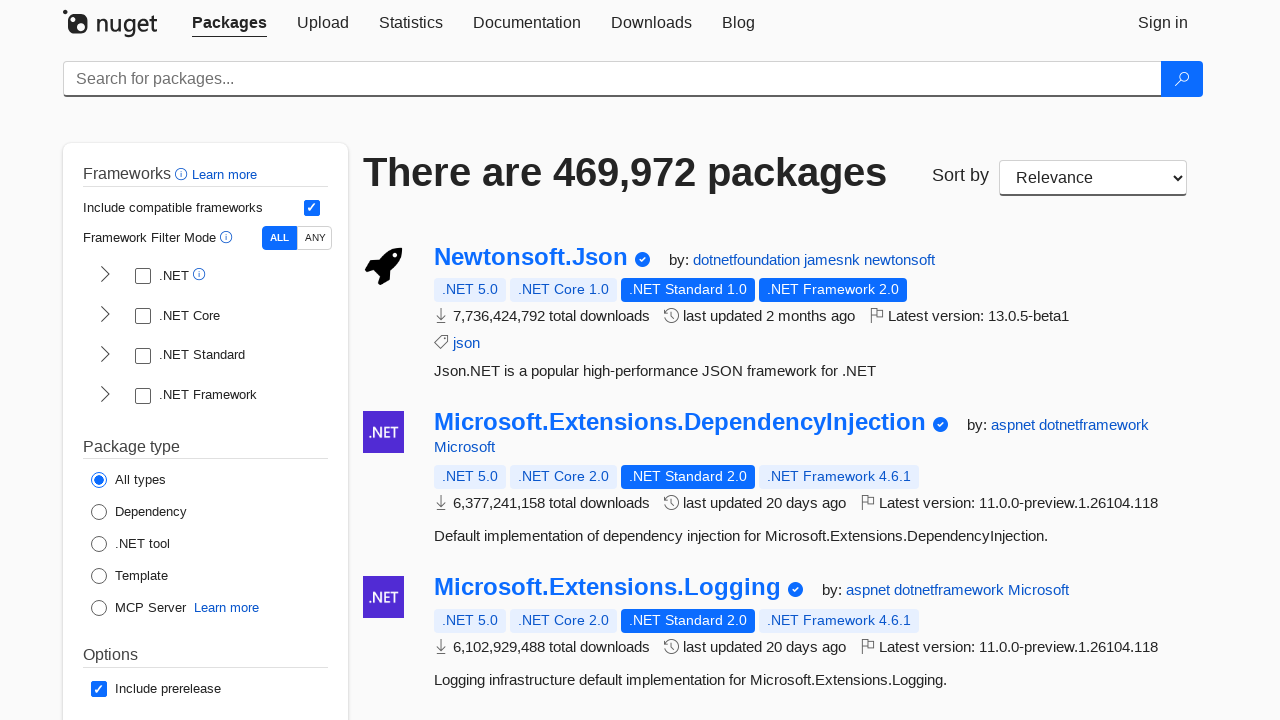

Verified package details/description is not empty
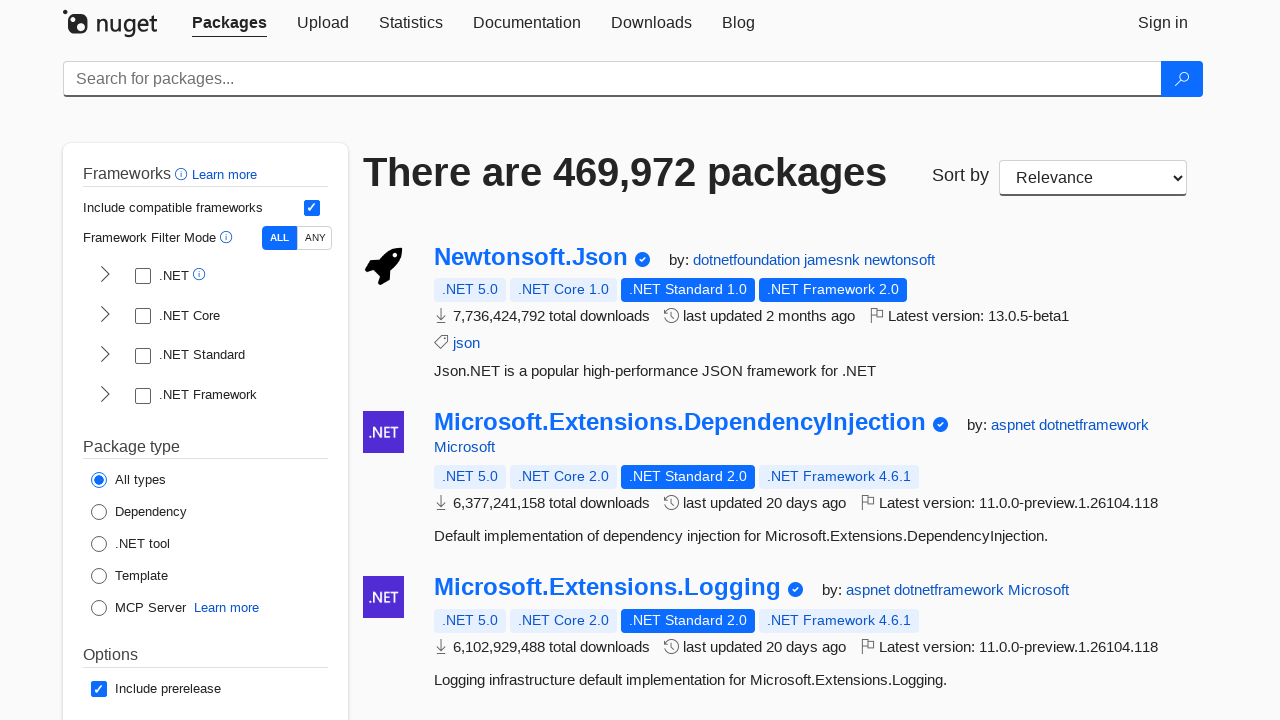

Verified package title is not empty: 'System.Text.Json'
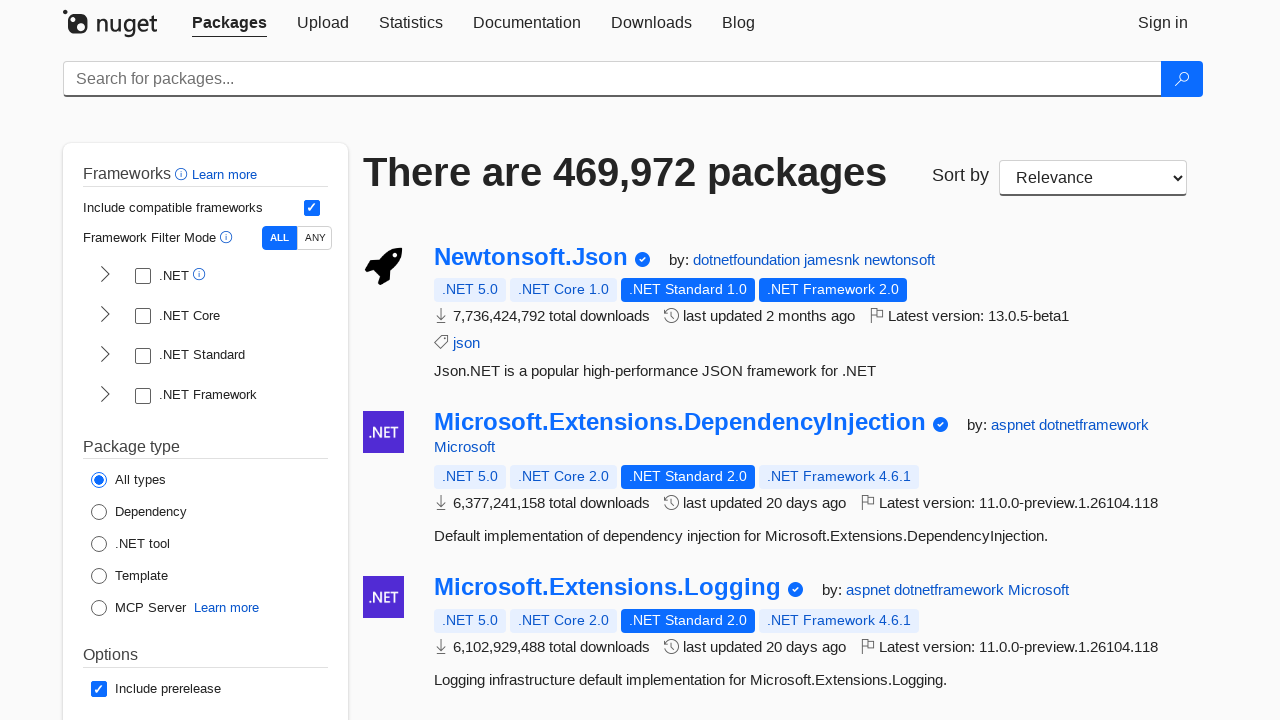

Verified package details/description is not empty
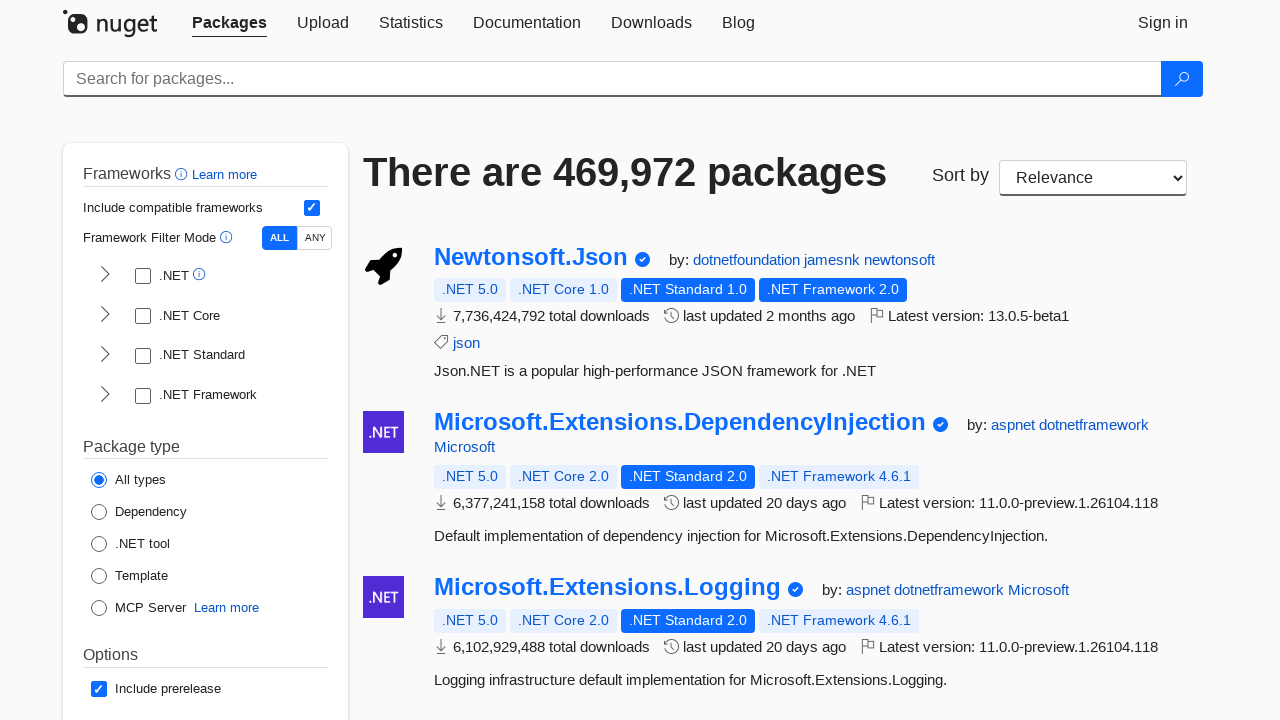

Verified package title is not empty: 'Microsoft.Bcl.AsyncInterfaces'
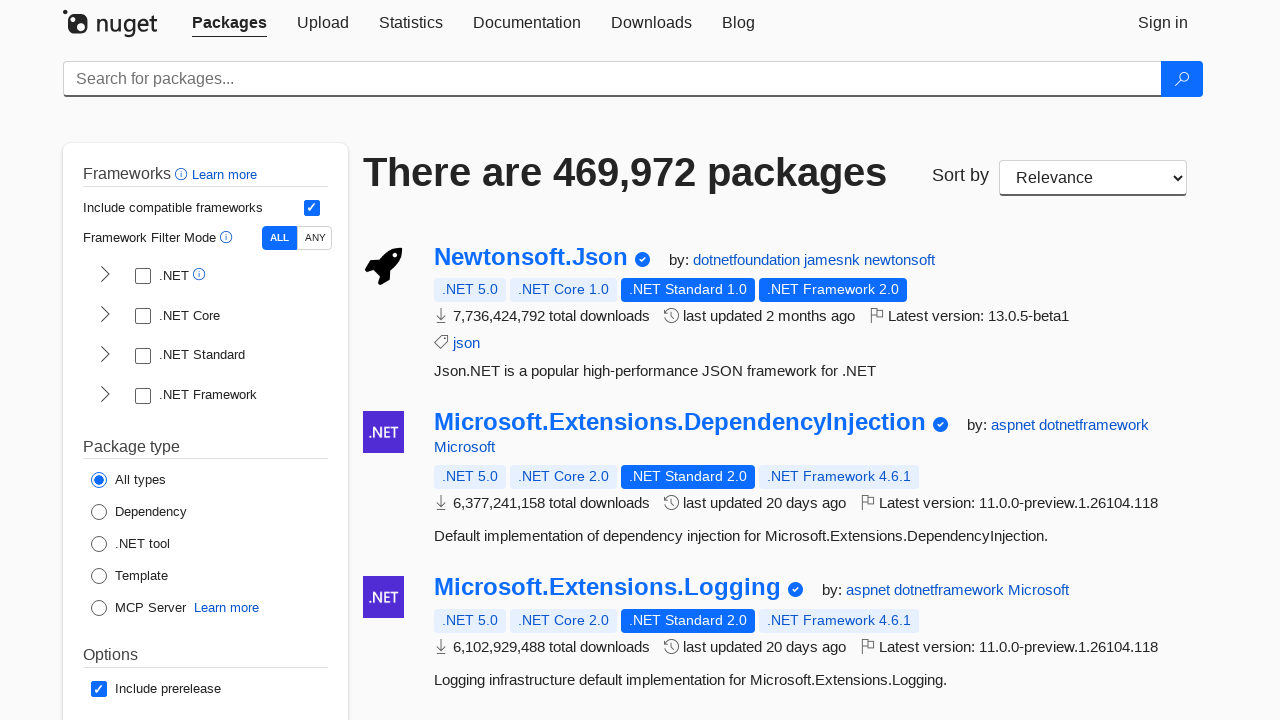

Verified package details/description is not empty
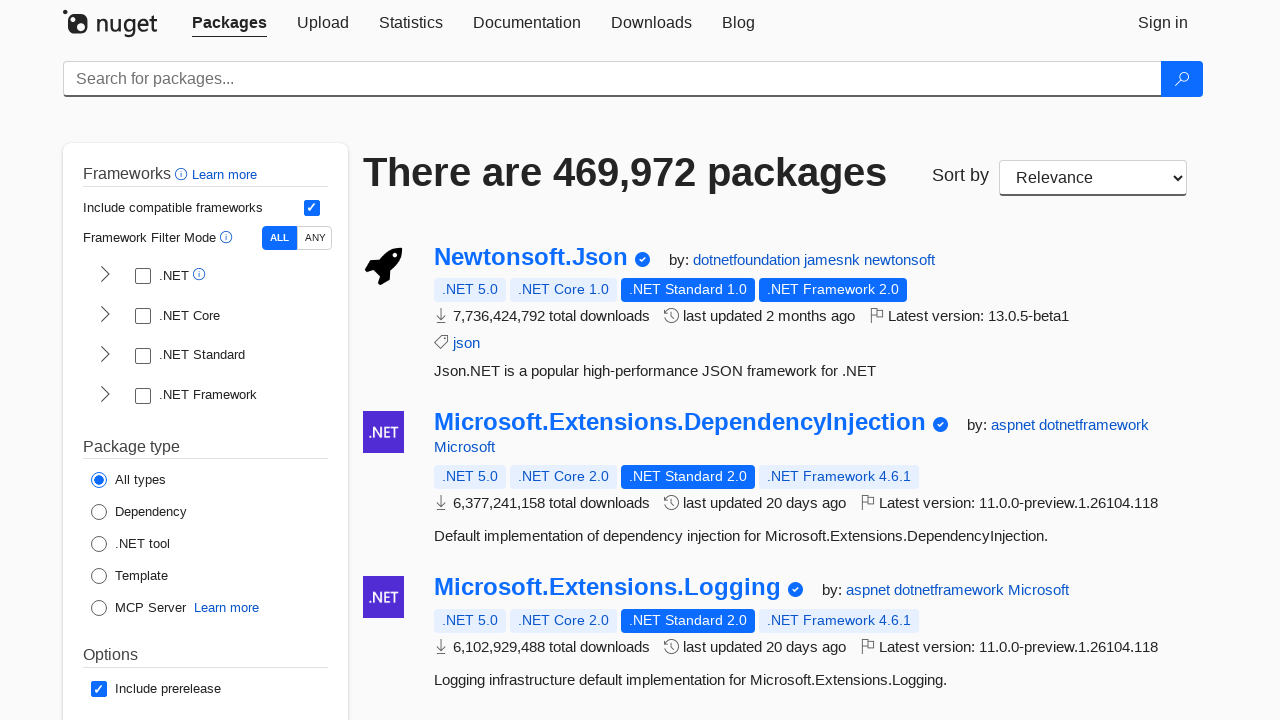

Verified package title is not empty: 'Azure.Core'
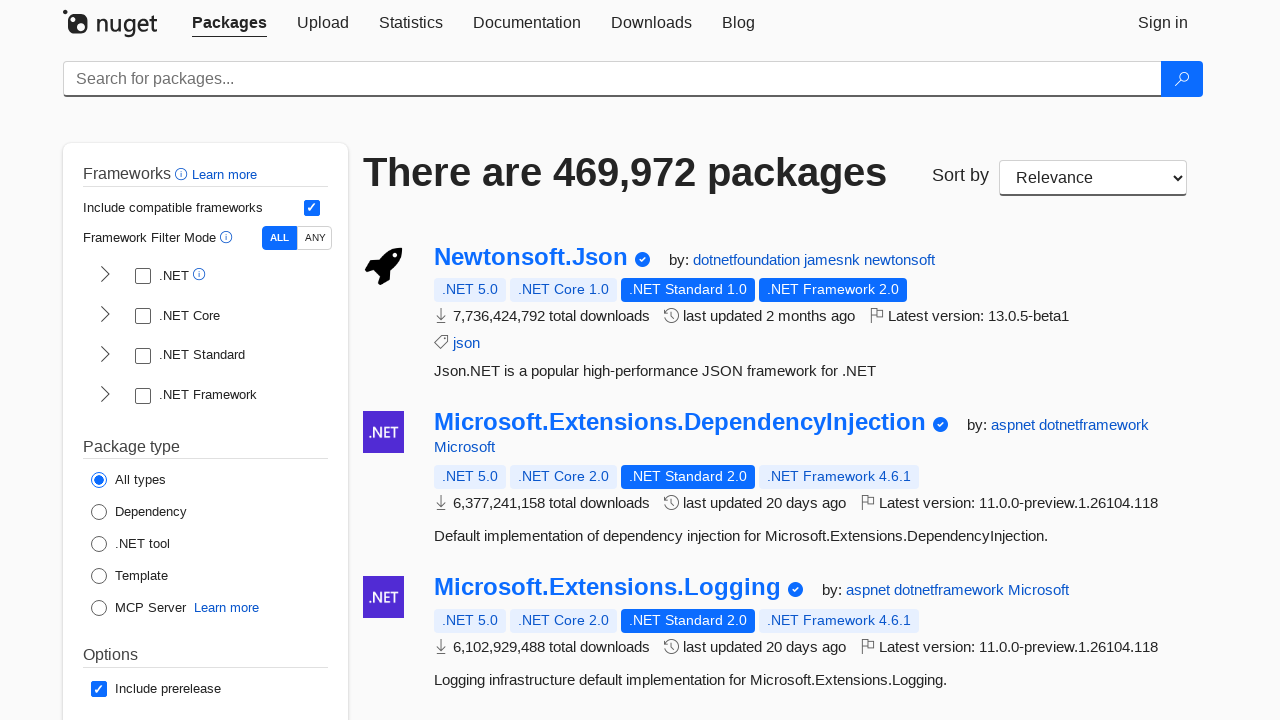

Verified package details/description is not empty
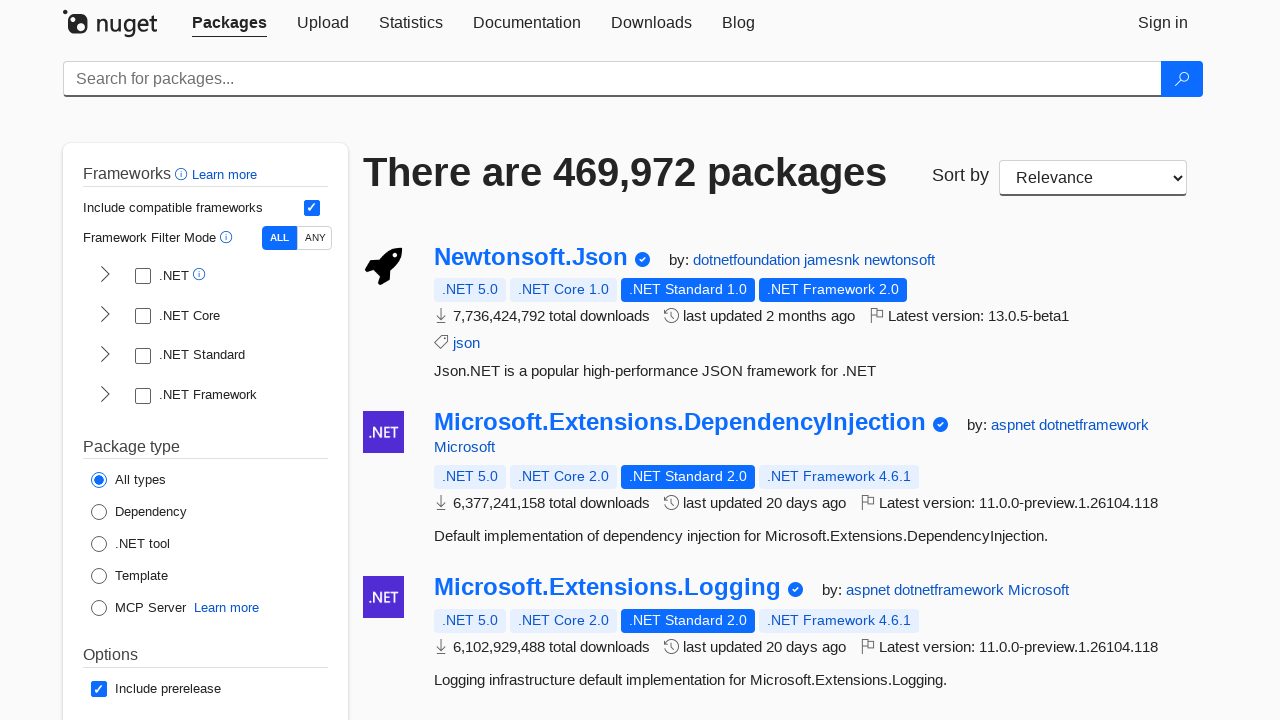

Verified package title is not empty: 'Serilog'
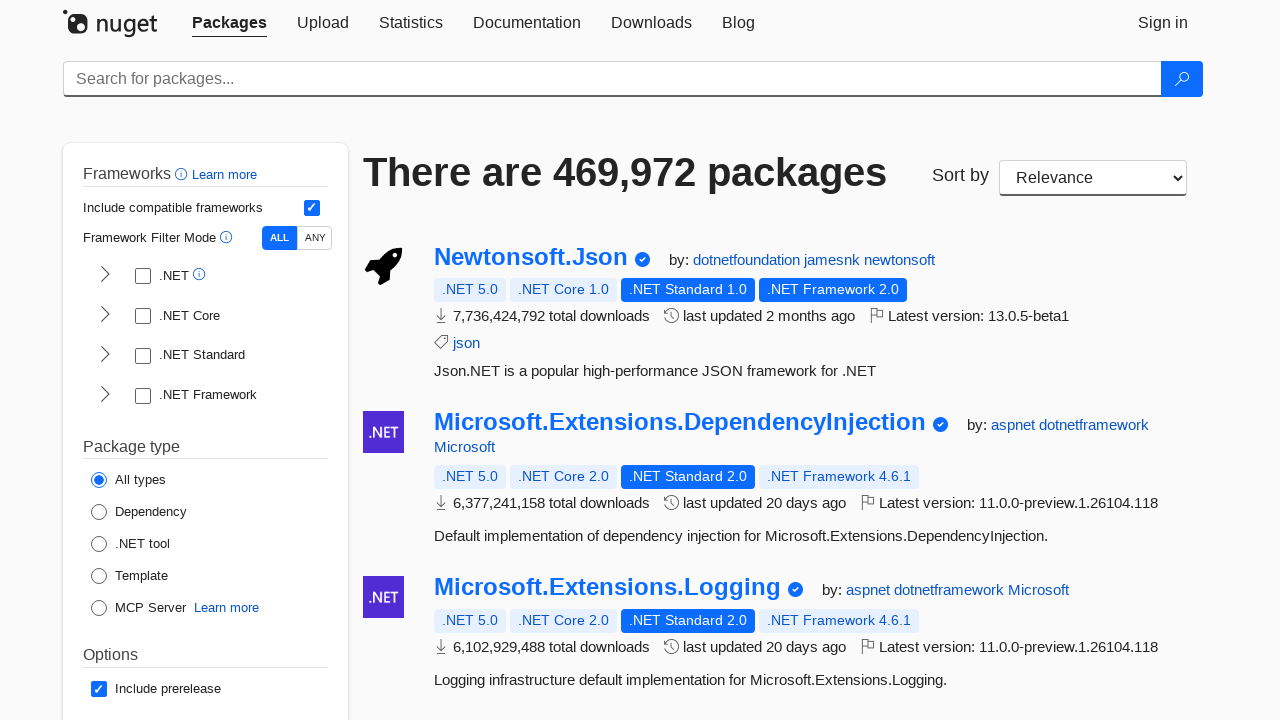

Verified package details/description is not empty
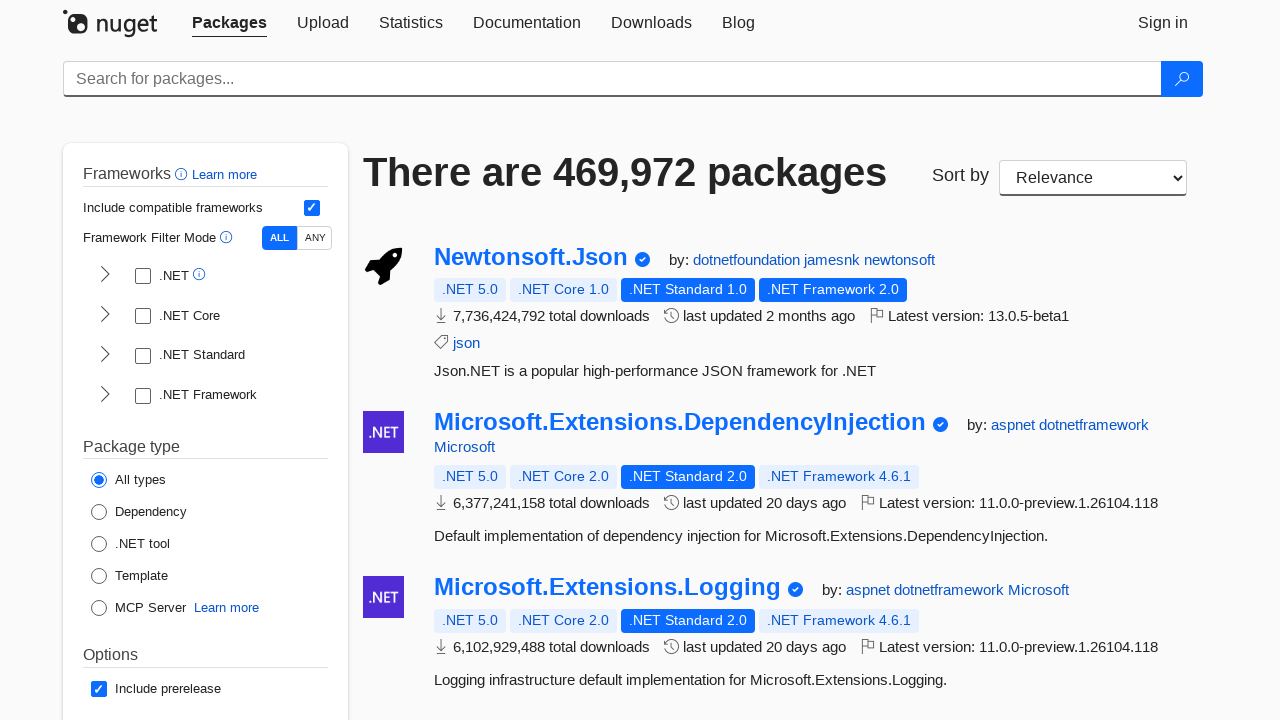

Verified package title is not empty: 'System.Drawing.Common'
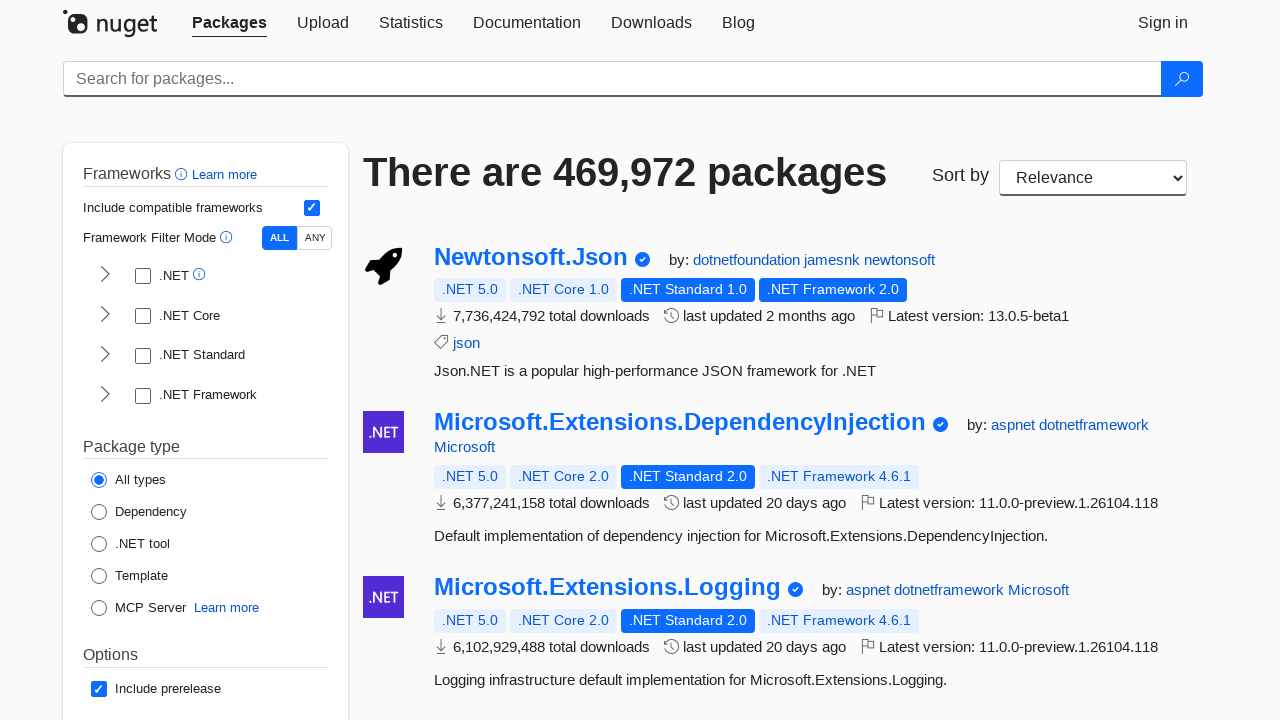

Verified package details/description is not empty
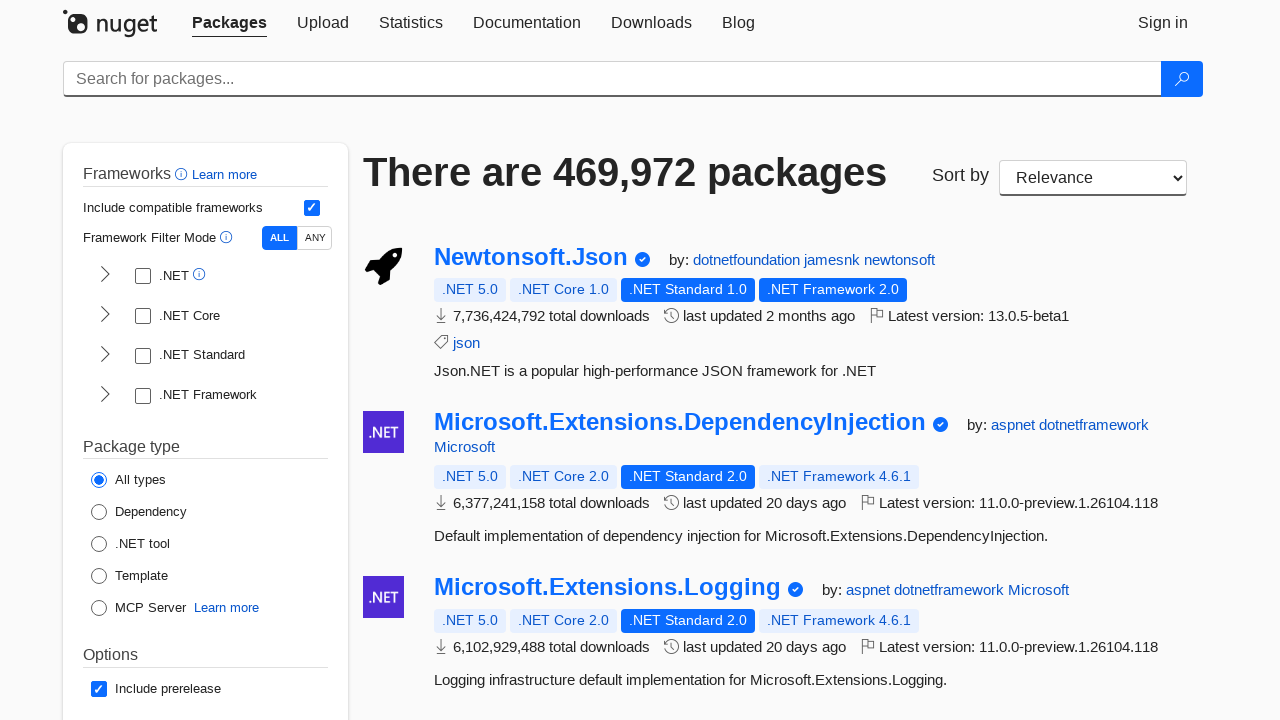

Verified package title is not empty: 'Microsoft.Win32.SystemEvents'
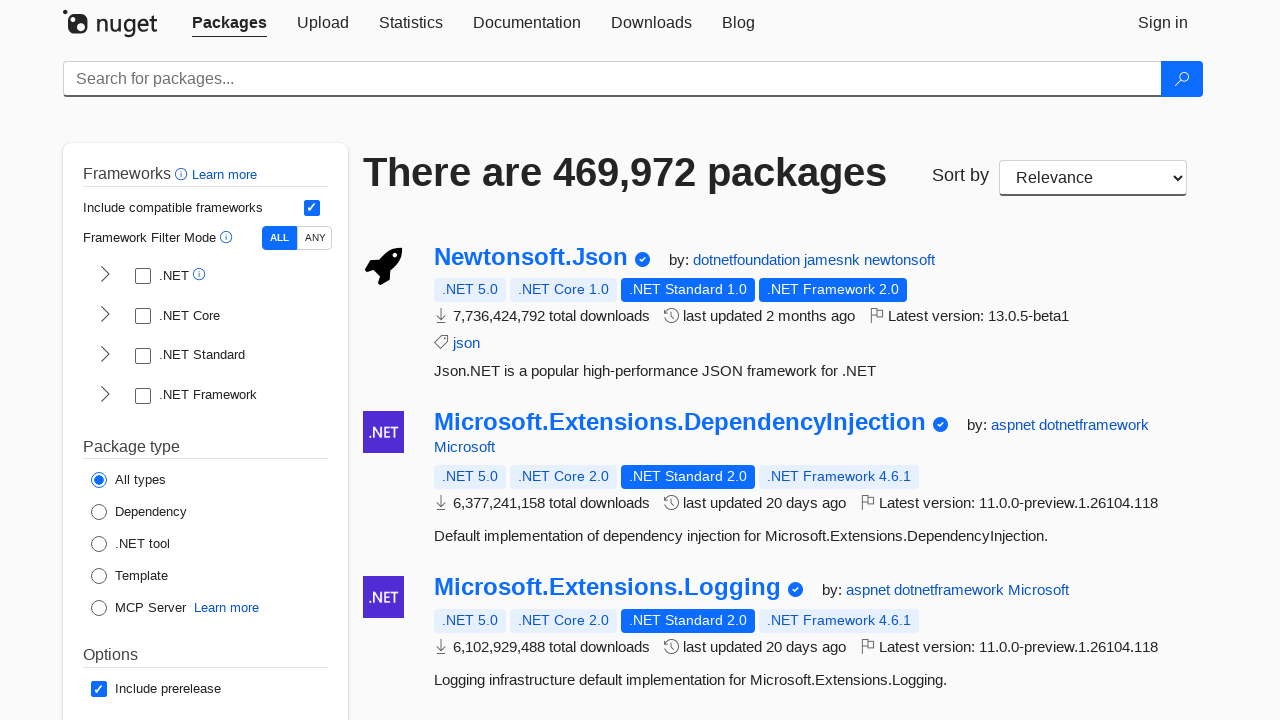

Verified package details/description is not empty
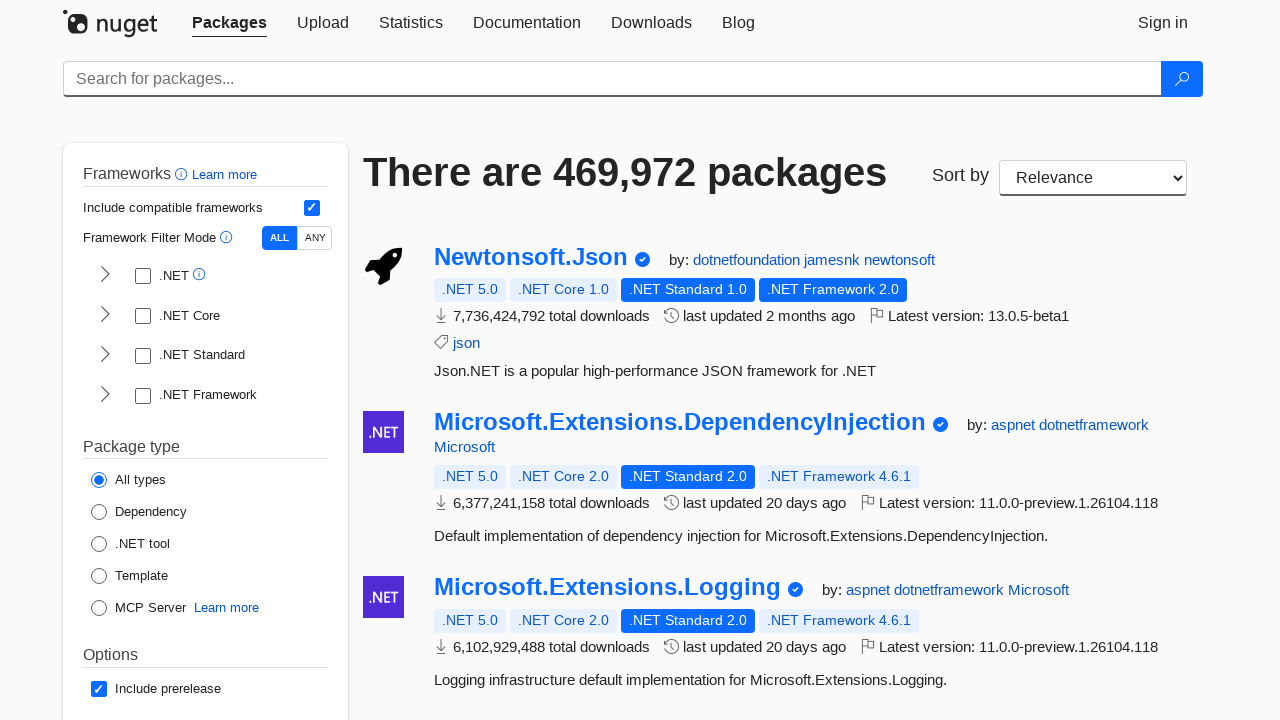

Verified package title is not empty: 'Microsoft.IdentityModel.Abstractions'
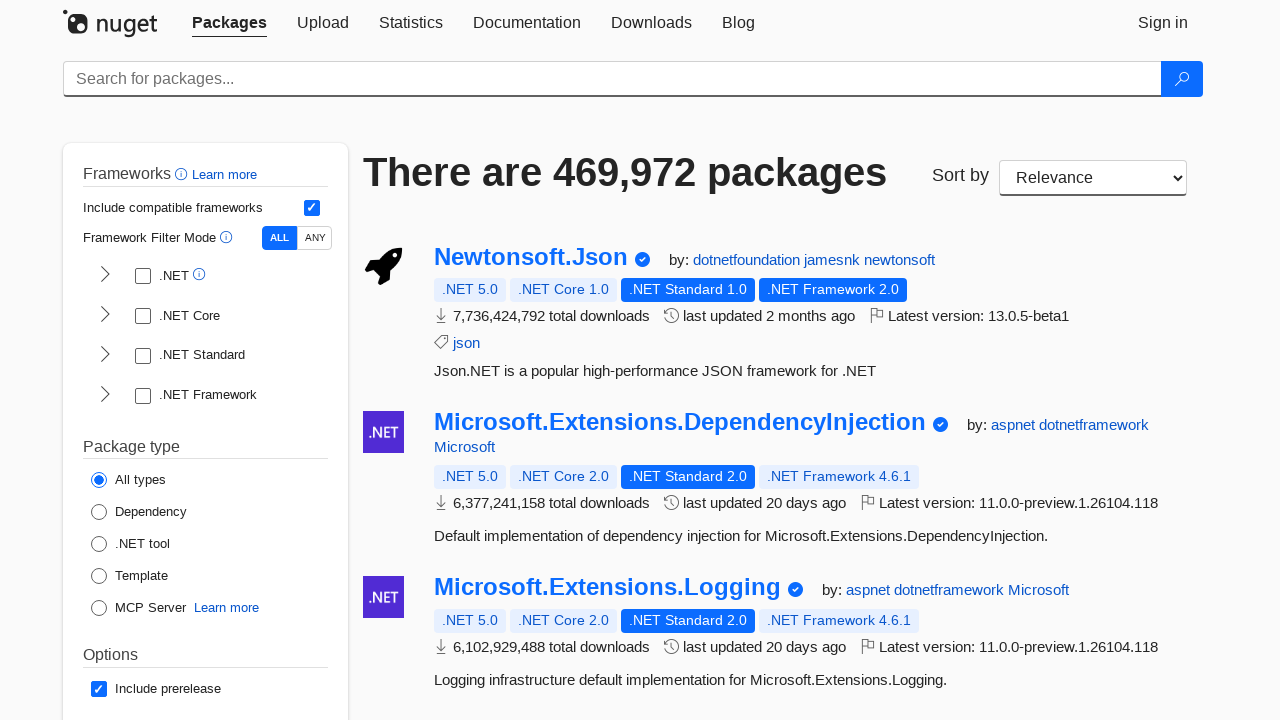

Verified package details/description is not empty
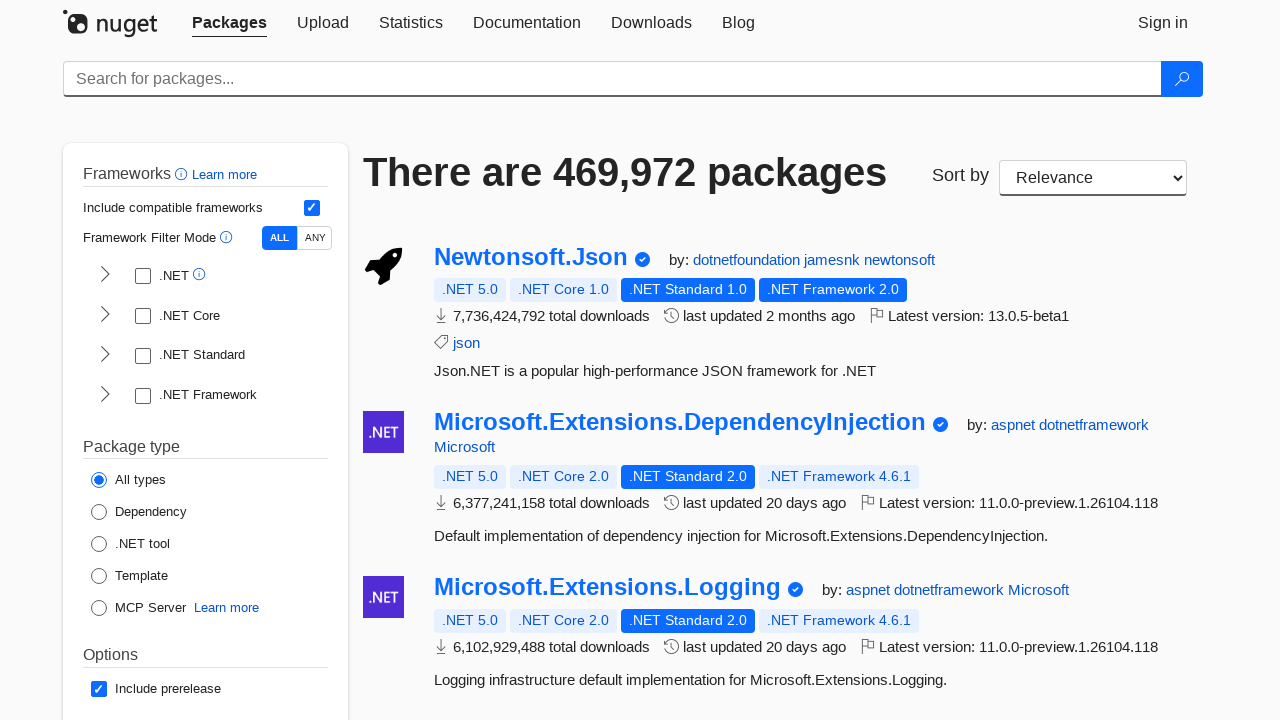

Verified package title is not empty: 'Microsoft.Identity.Client'
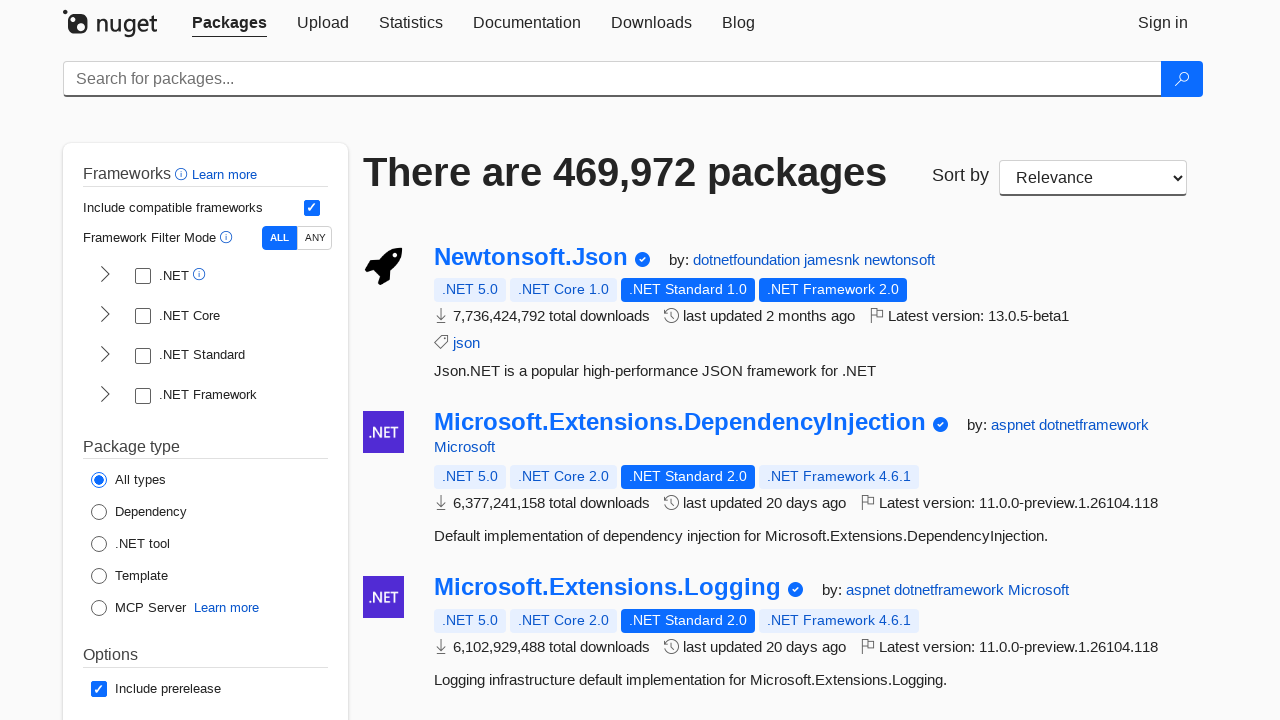

Verified package details/description is not empty
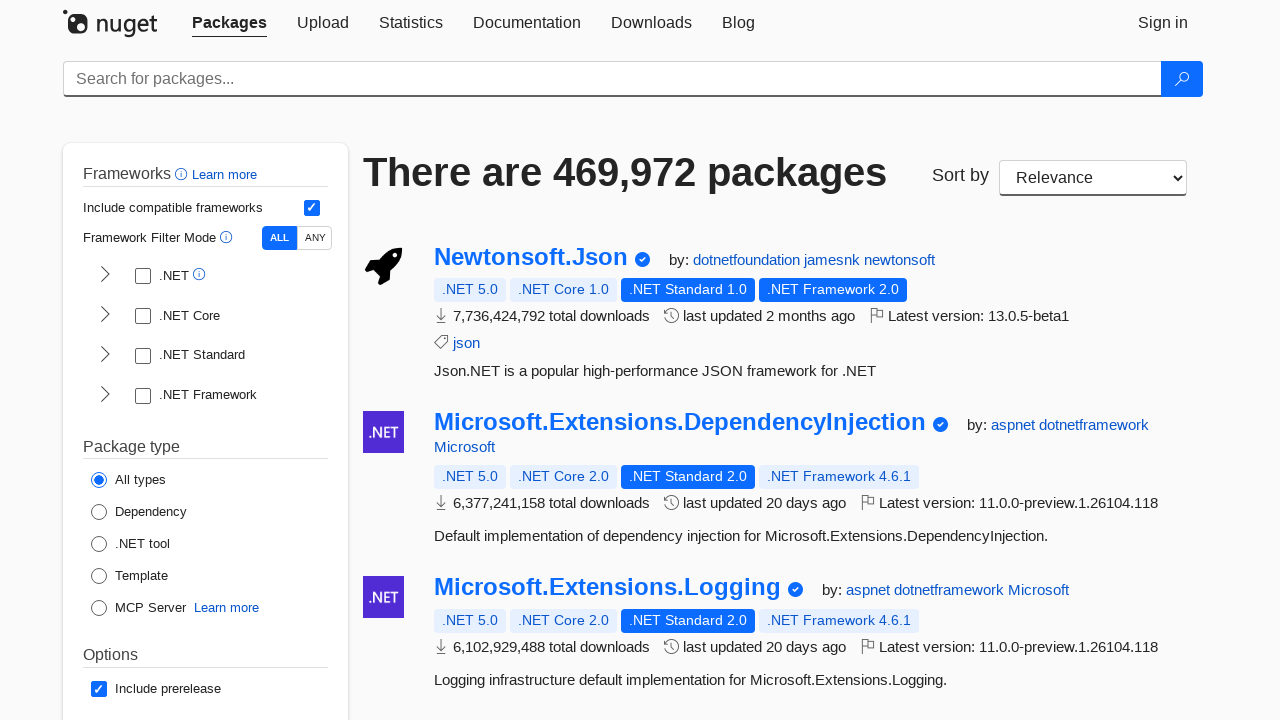

Verified package title is not empty: 'Microsoft.EntityFrameworkCore'
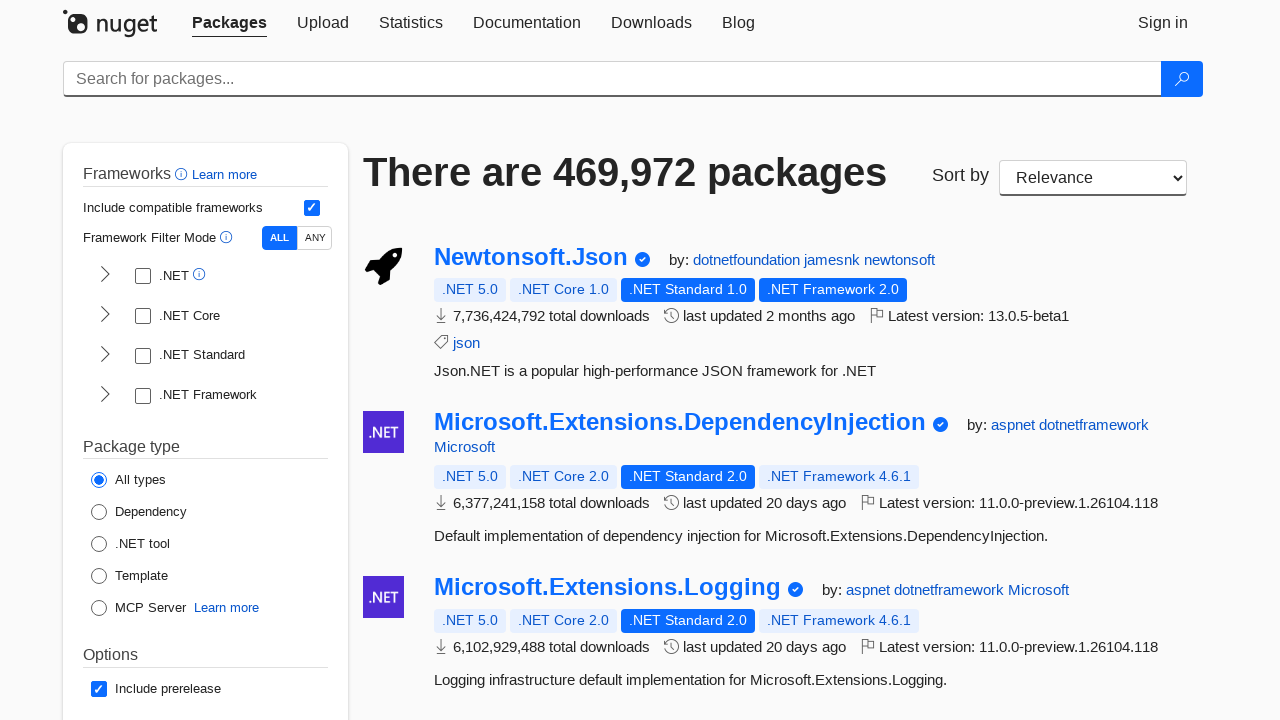

Verified package details/description is not empty
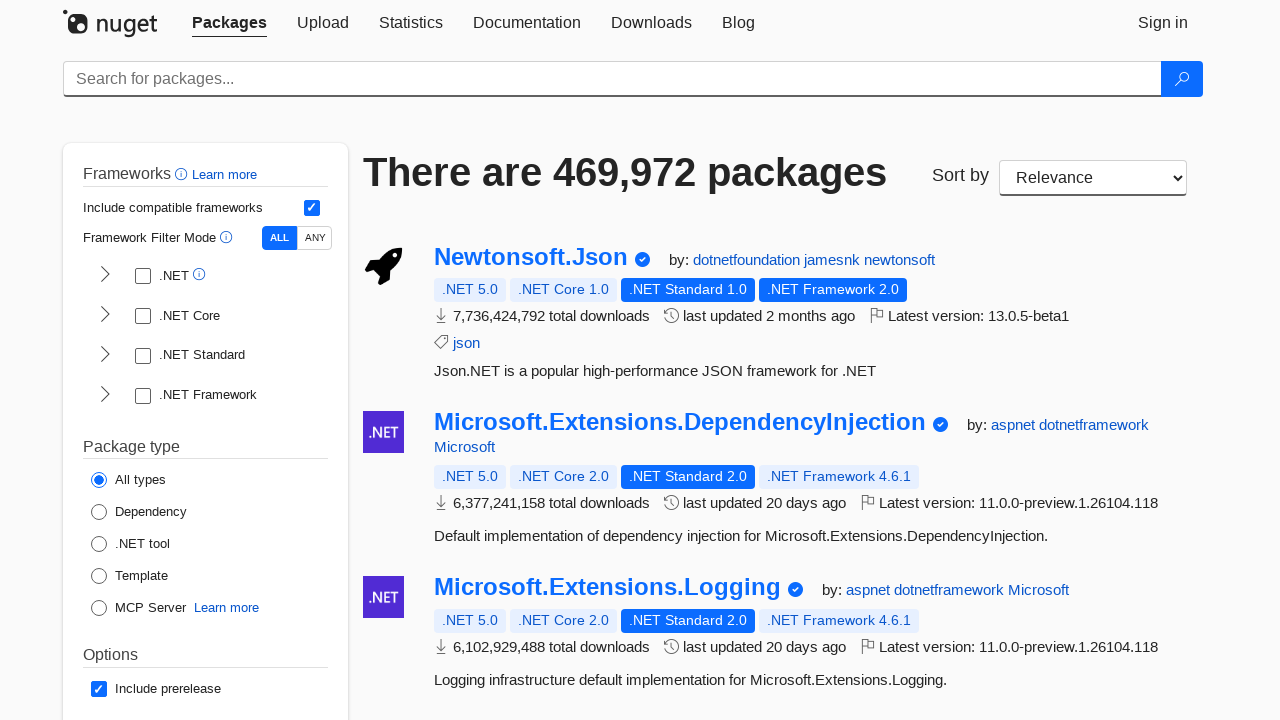

Verified package title is not empty: 'Microsoft.Extensions.Http'
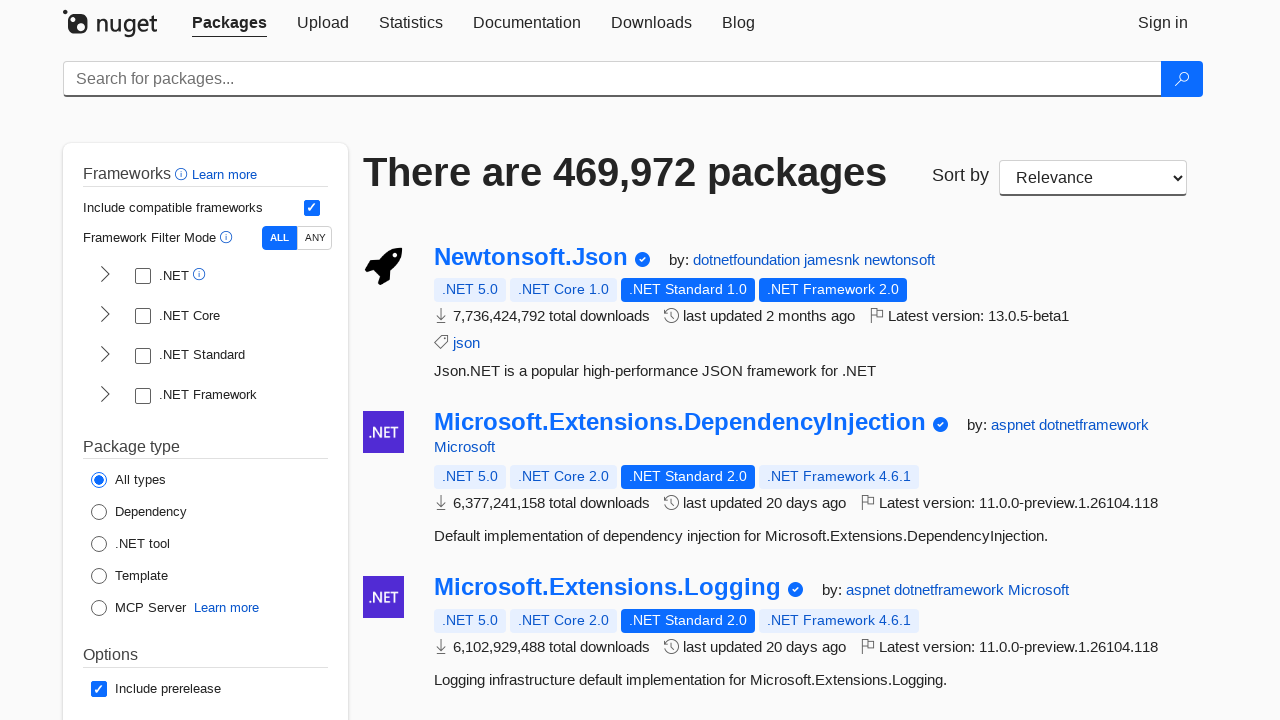

Verified package details/description is not empty
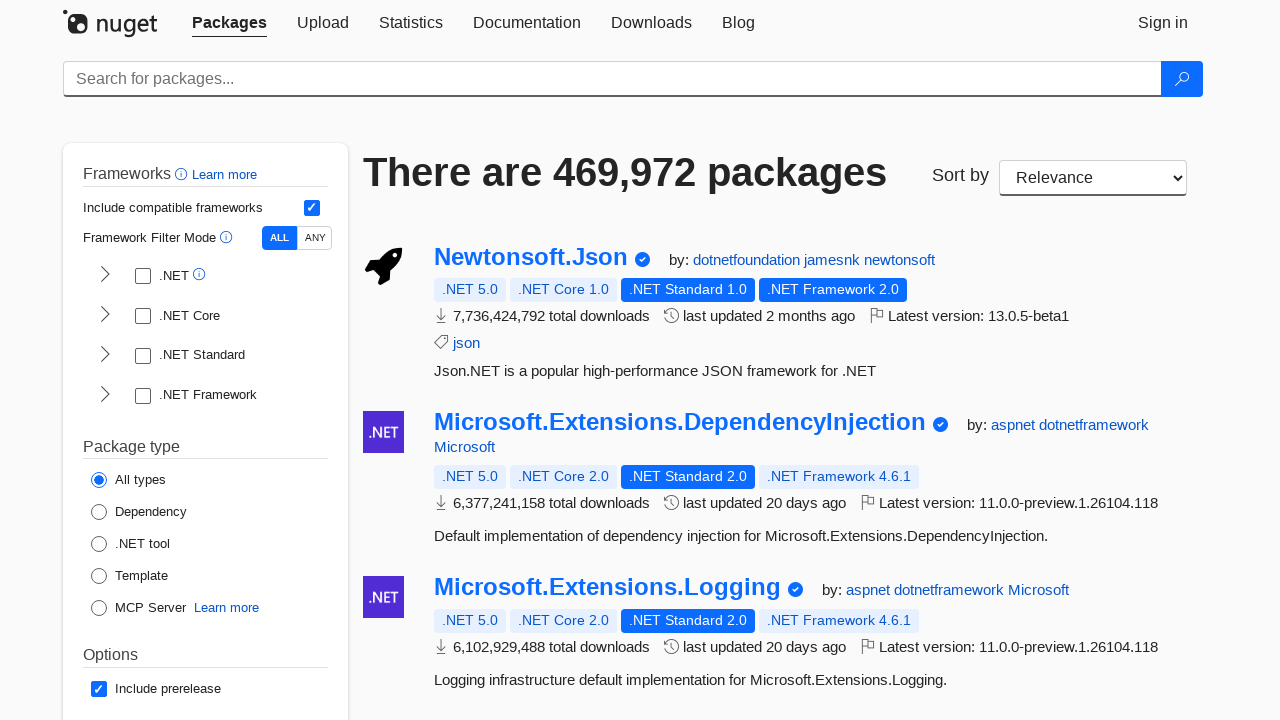

Verified package title is not empty: 'System.Windows.Extensions'
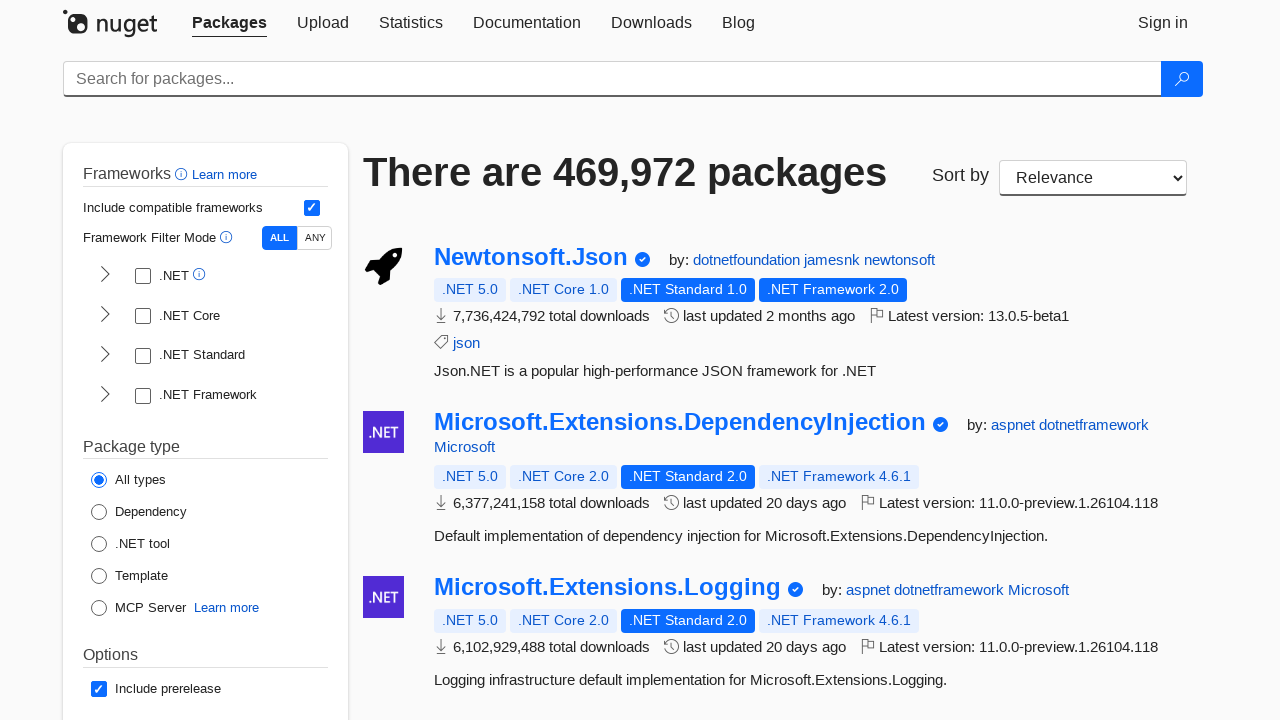

Verified package details/description is not empty
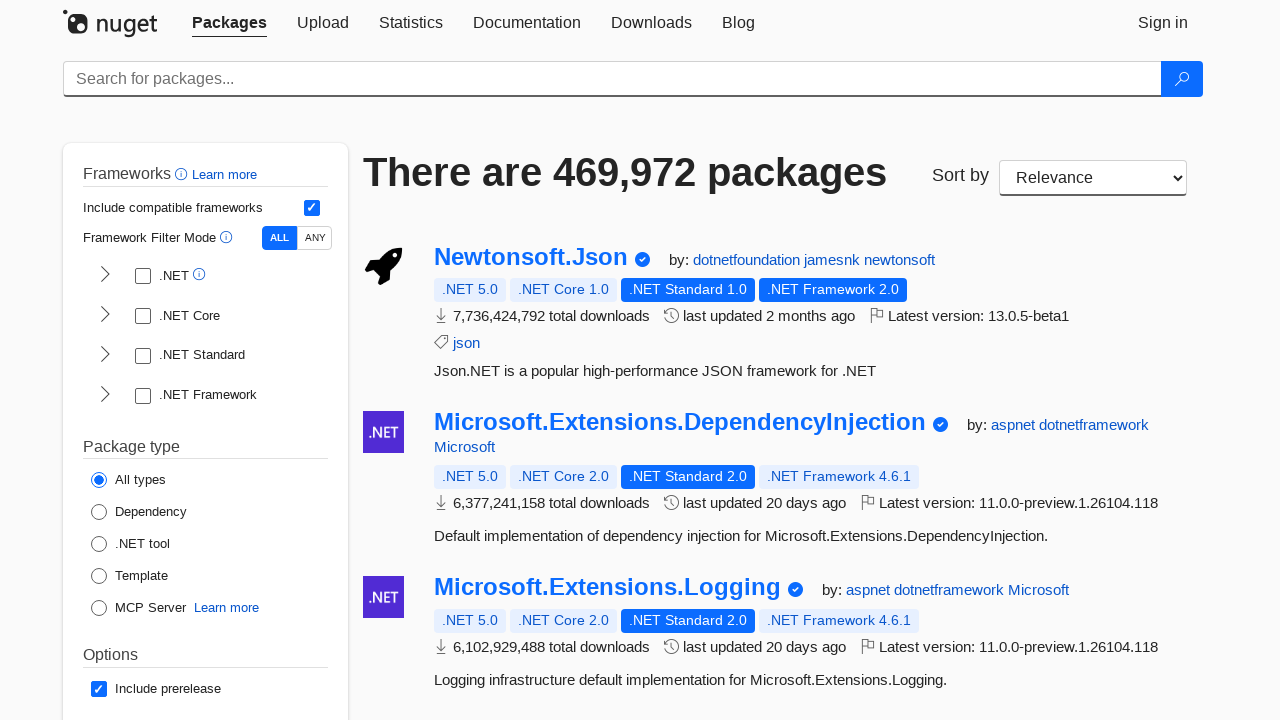

Verified package title is not empty: 'System.Diagnostics.EventLog'
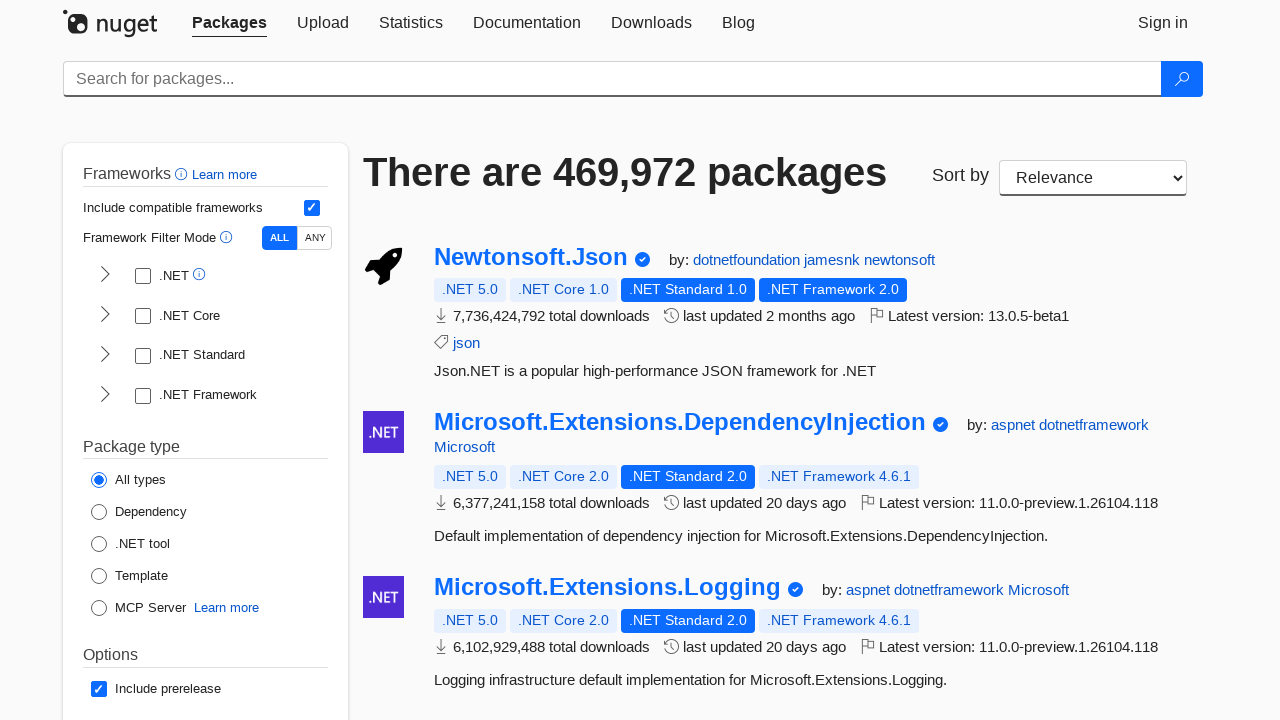

Verified package details/description is not empty
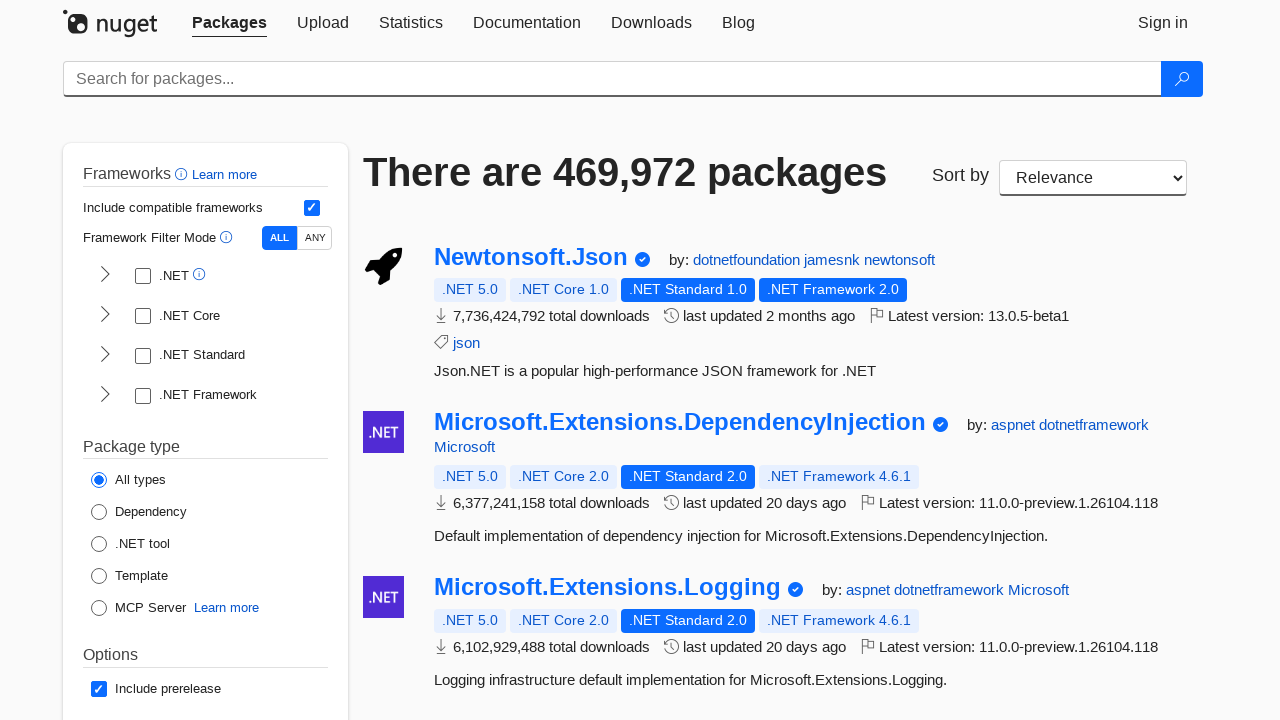

Verified package title is not empty: 'System.Security.Cryptography.Pkcs'
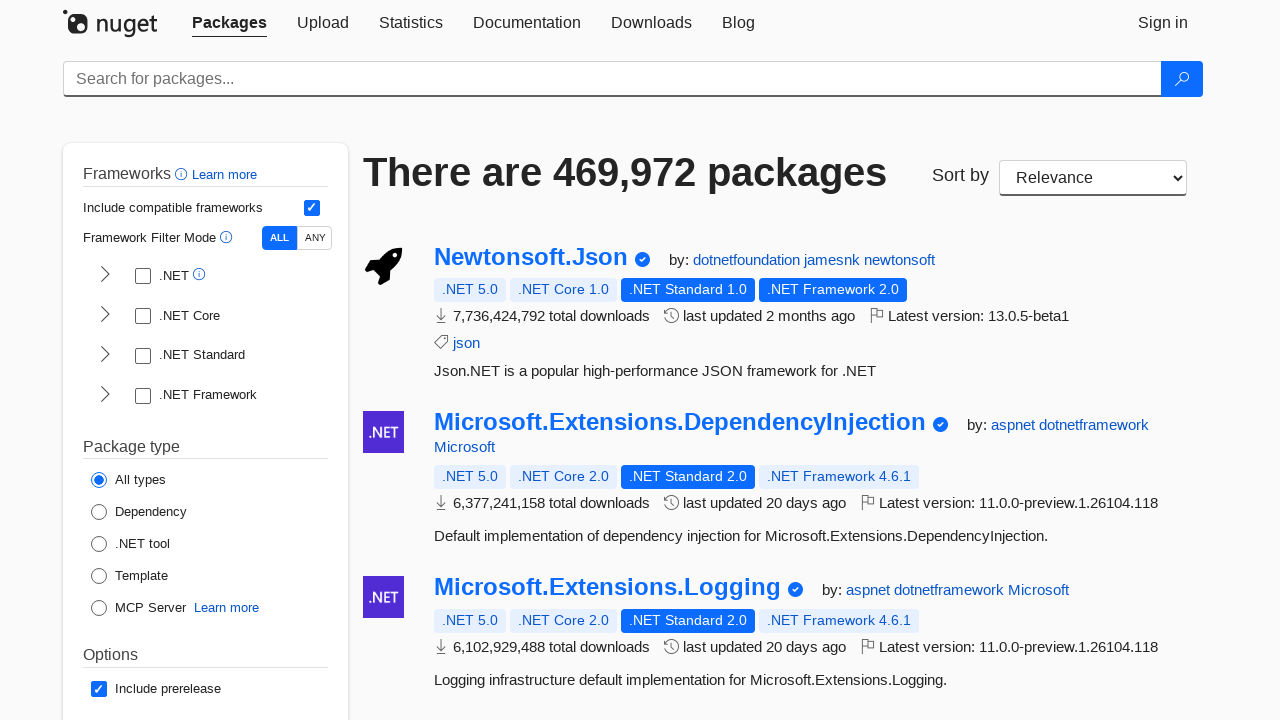

Verified package details/description is not empty
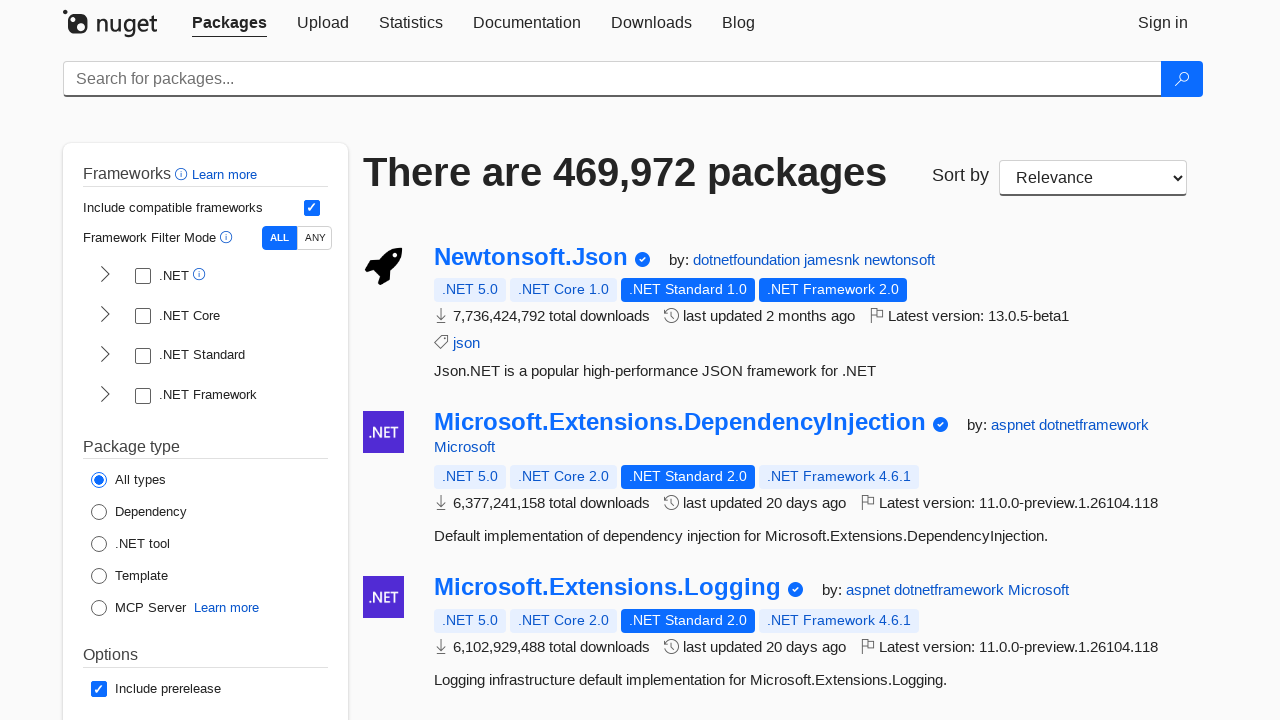

Verified package title is not empty: 'AWSSDK.Core'
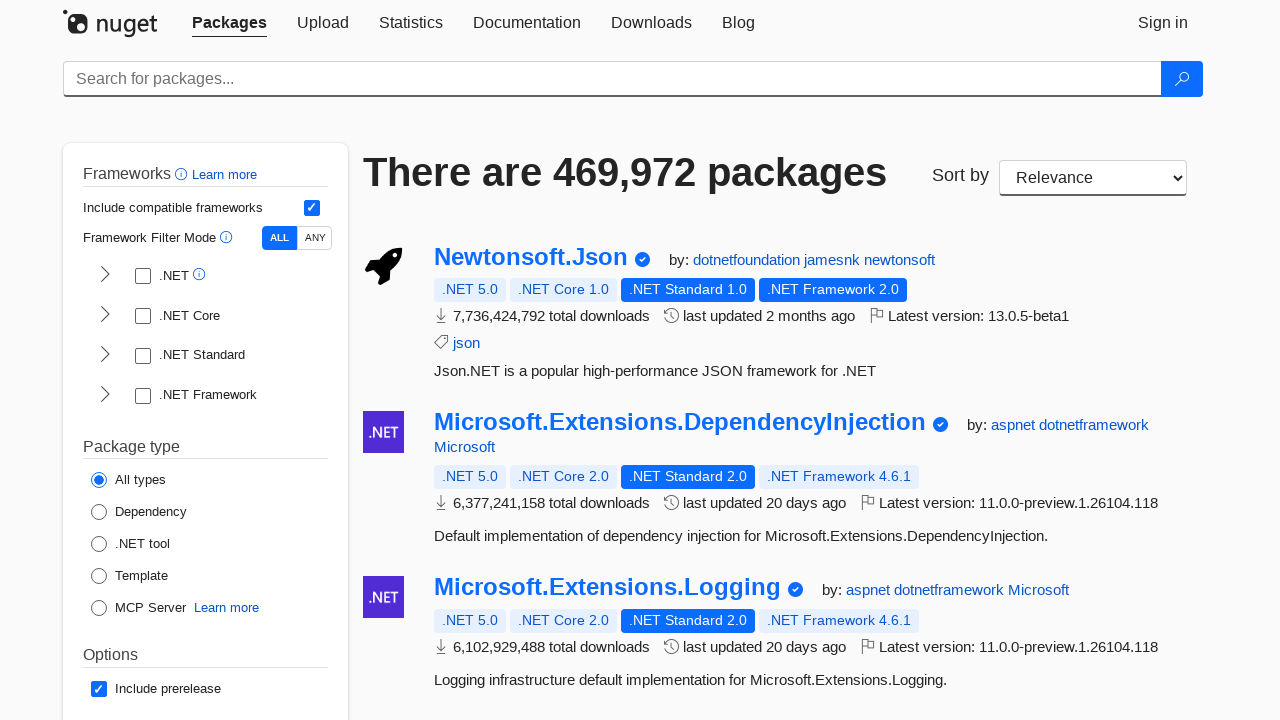

Verified package details/description is not empty
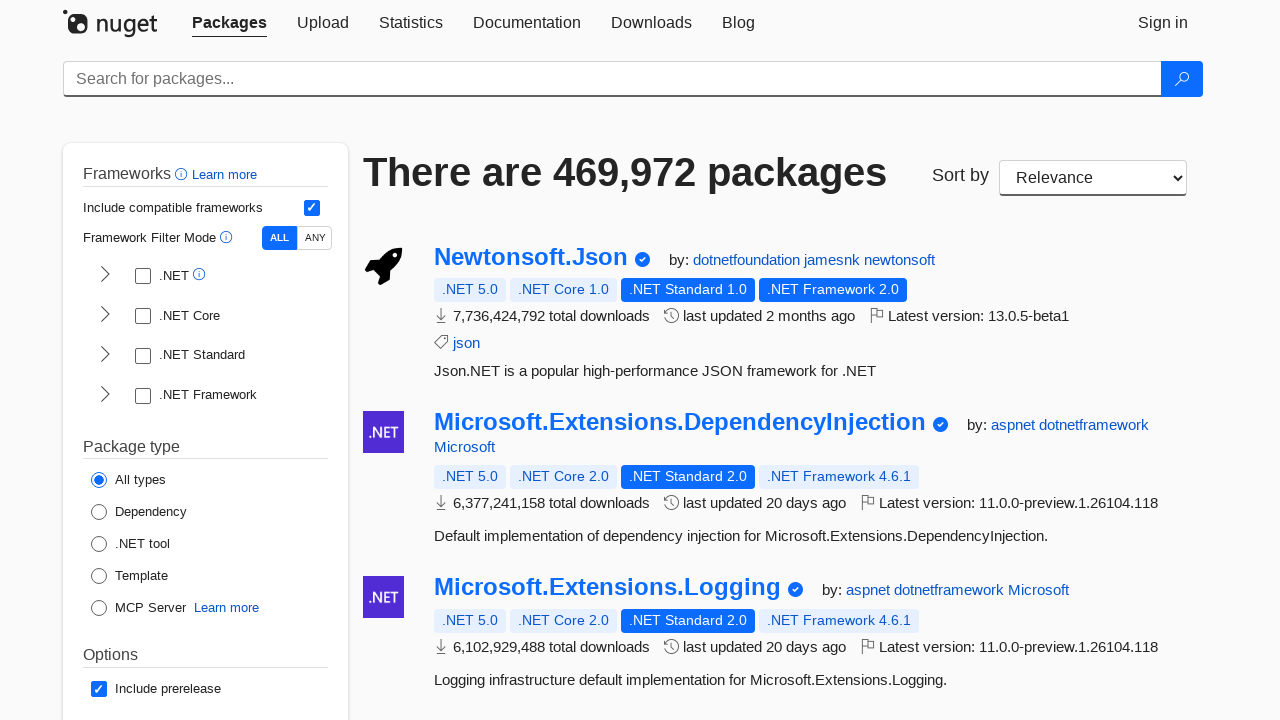

Verified package title is not empty: 'Azure.Identity'
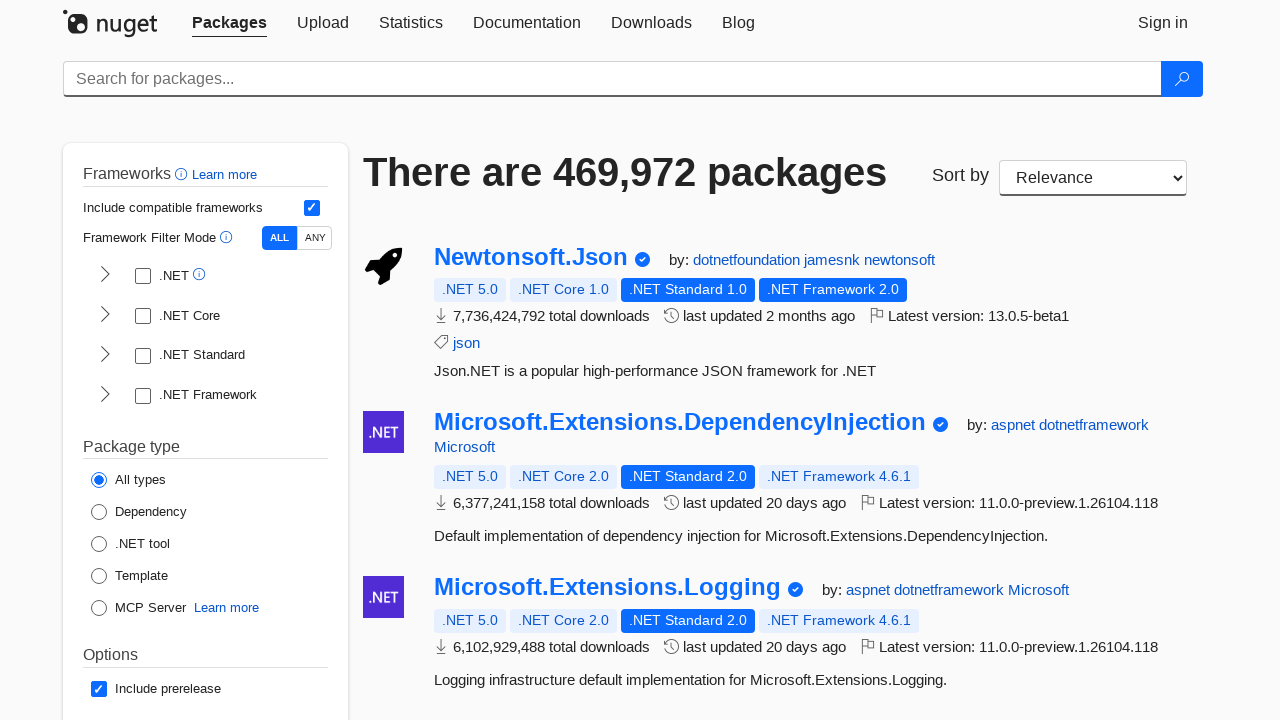

Verified package details/description is not empty
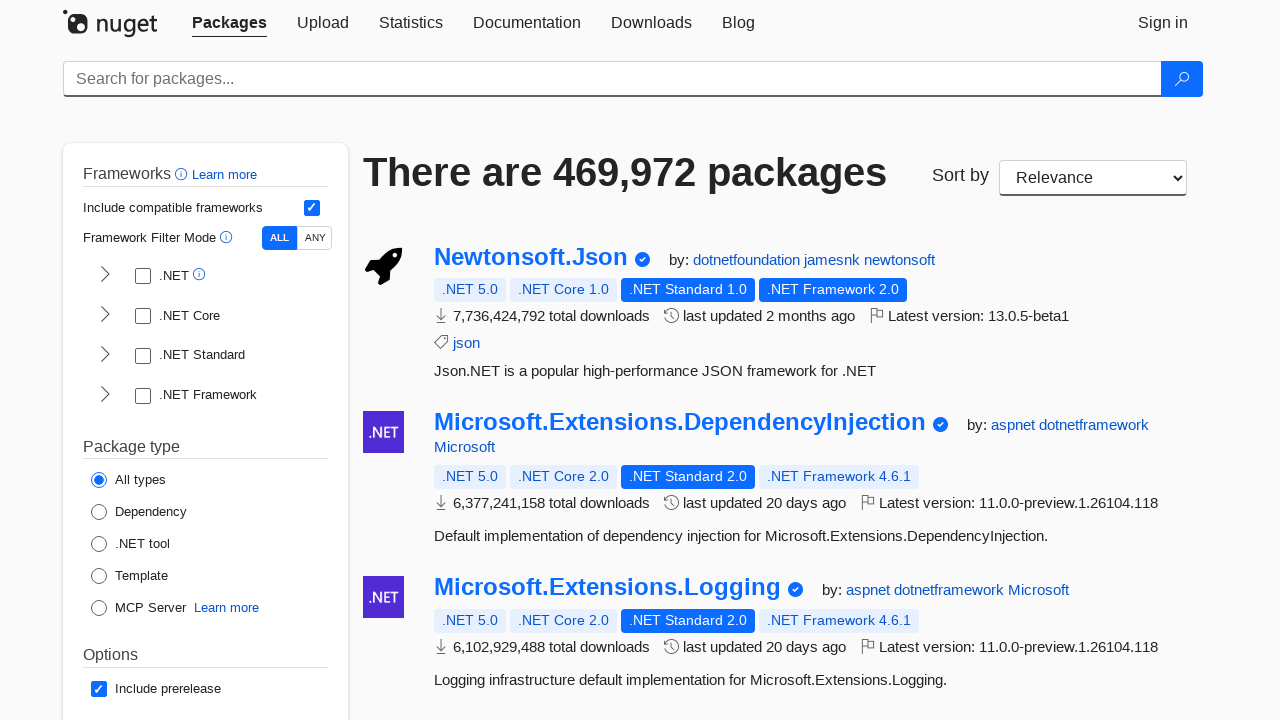

Verified package title is not empty: 'Castle.Core'
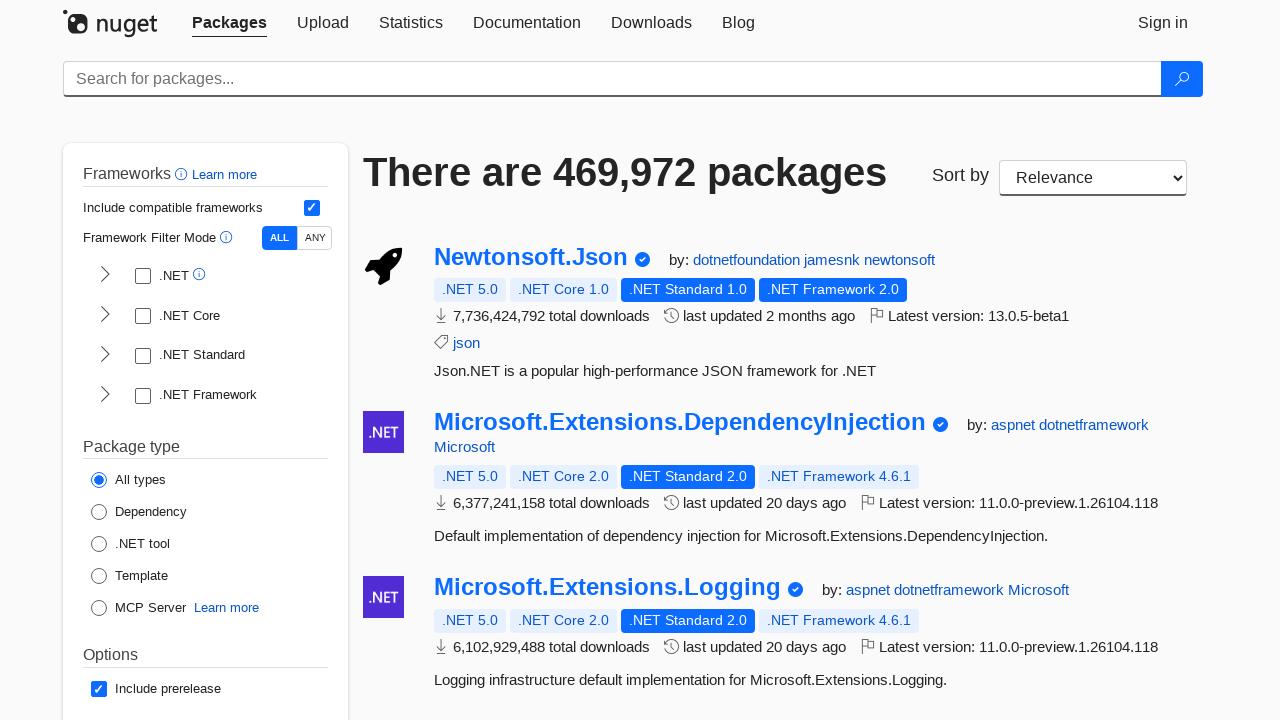

Verified package details/description is not empty
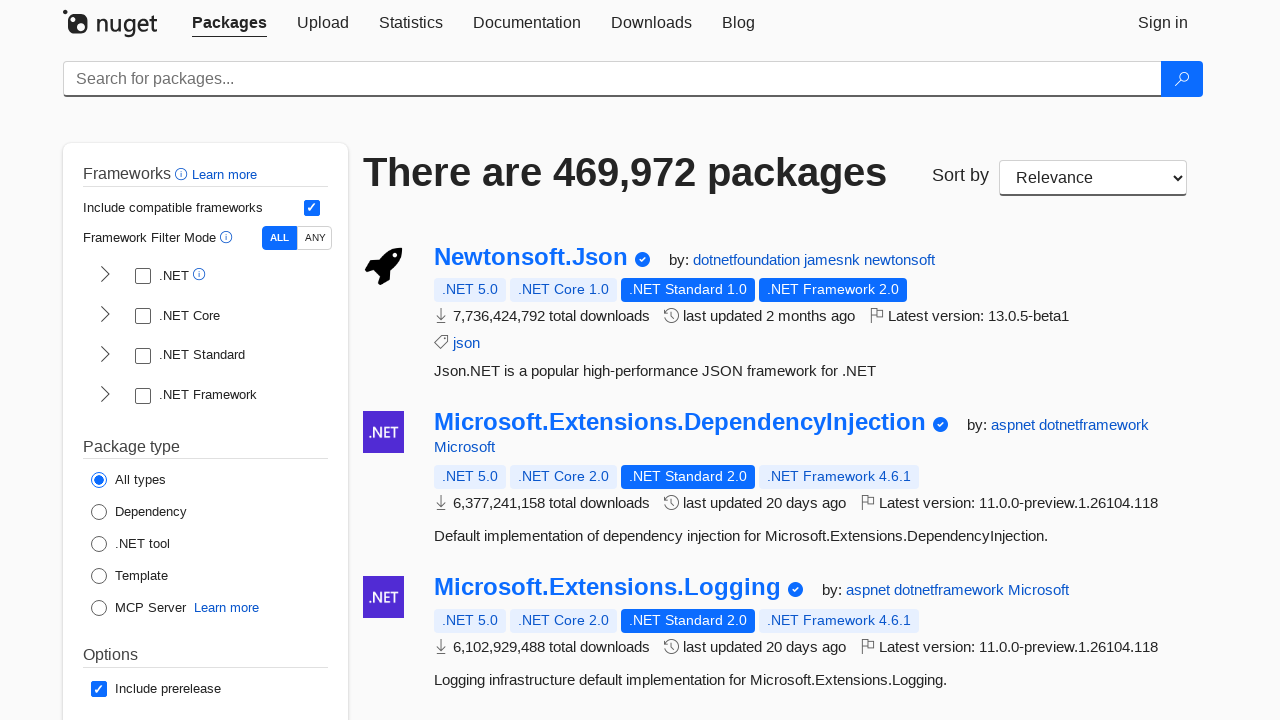

Verified package title is not empty: 'System.Memory.Data'
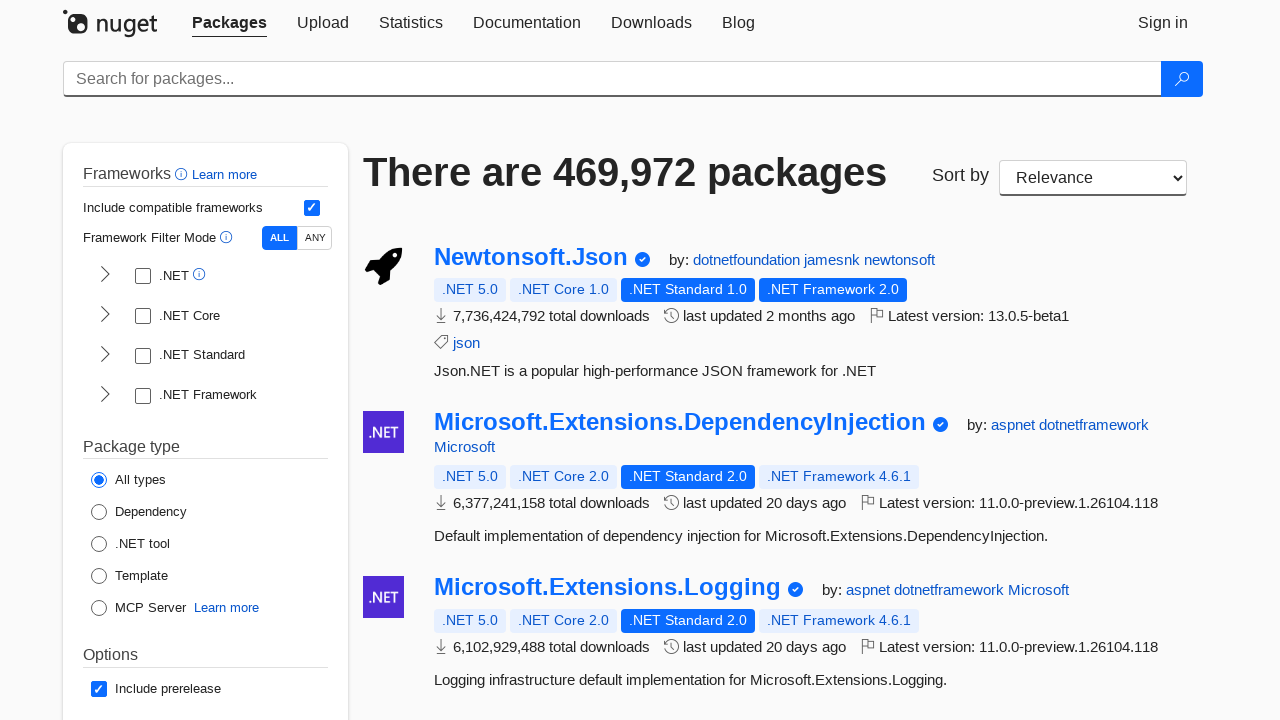

Verified package details/description is not empty
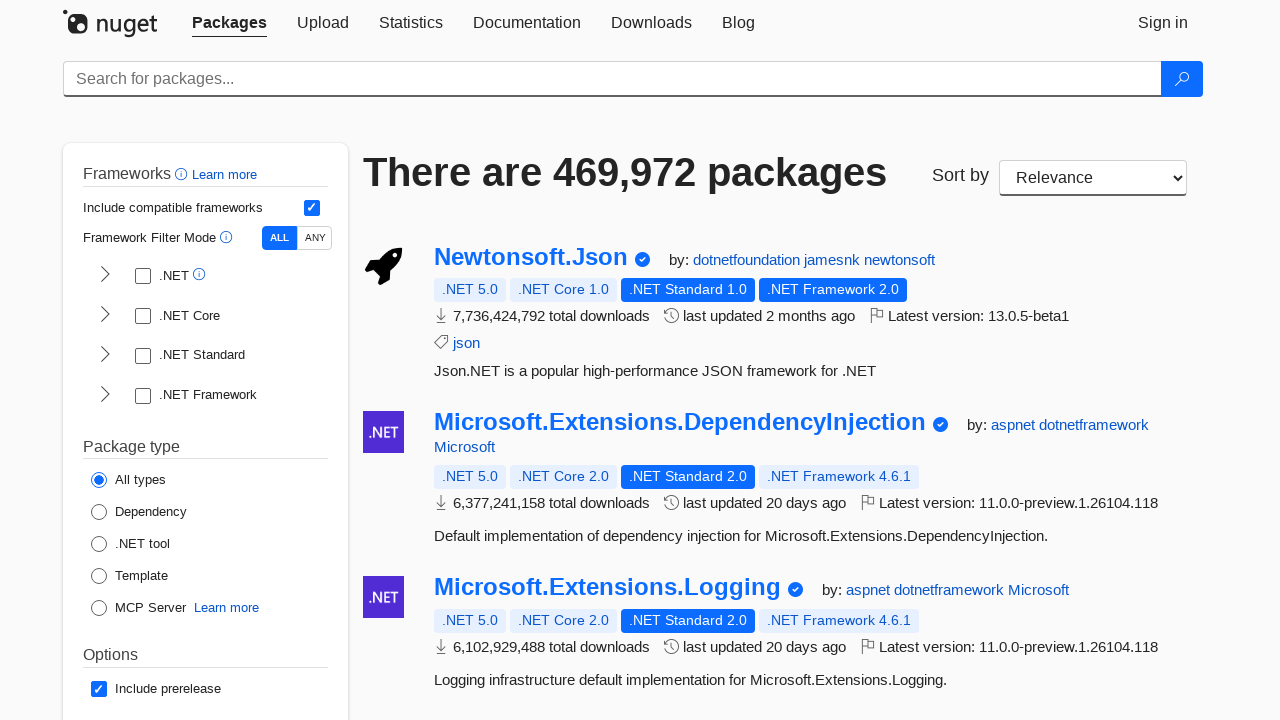

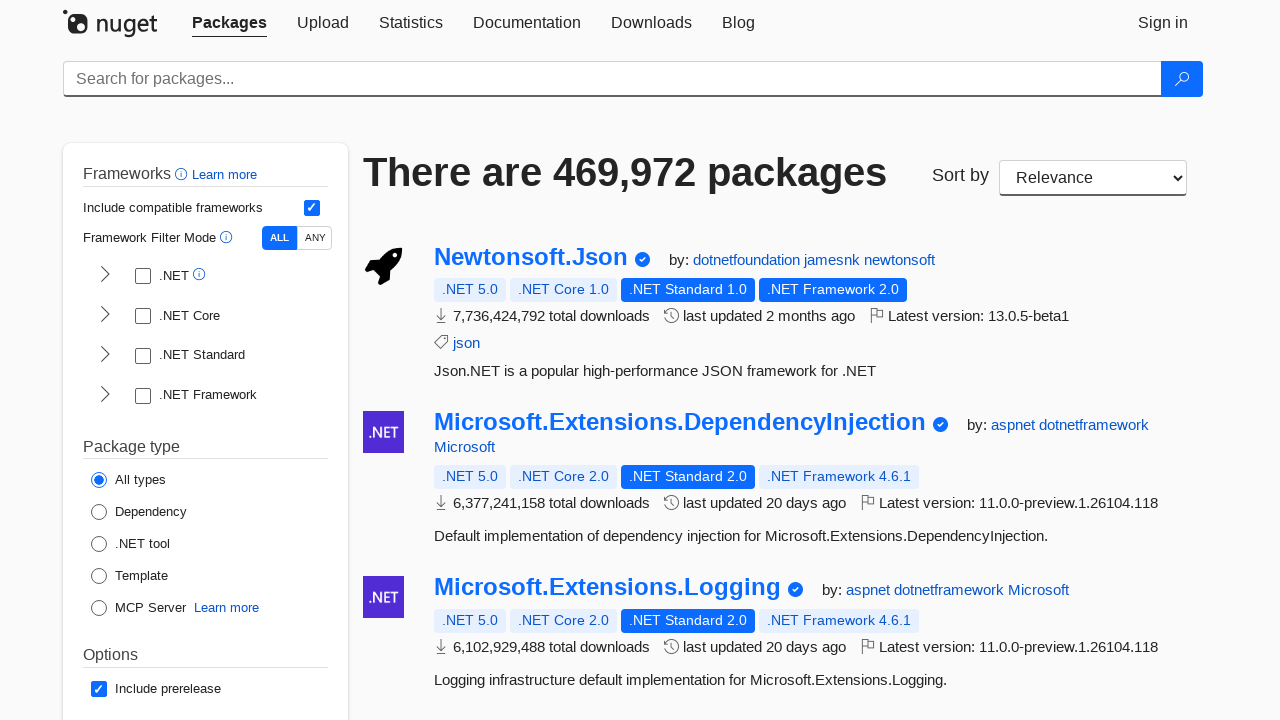